Automates playing the Pokemon or Big Data quiz game by answering questions and navigating through the quiz until completion

Starting URL: https://pixelastic.github.io/pokemonorbigdata/

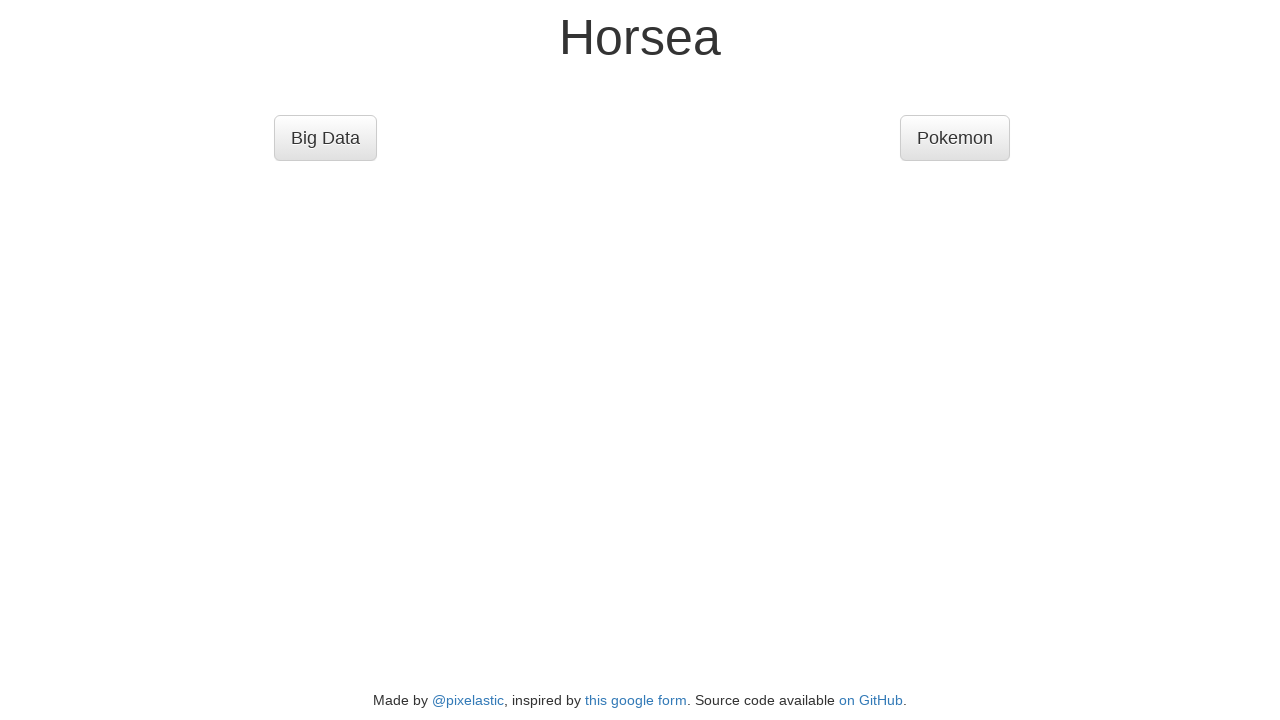

Retrieved current question: Horsea
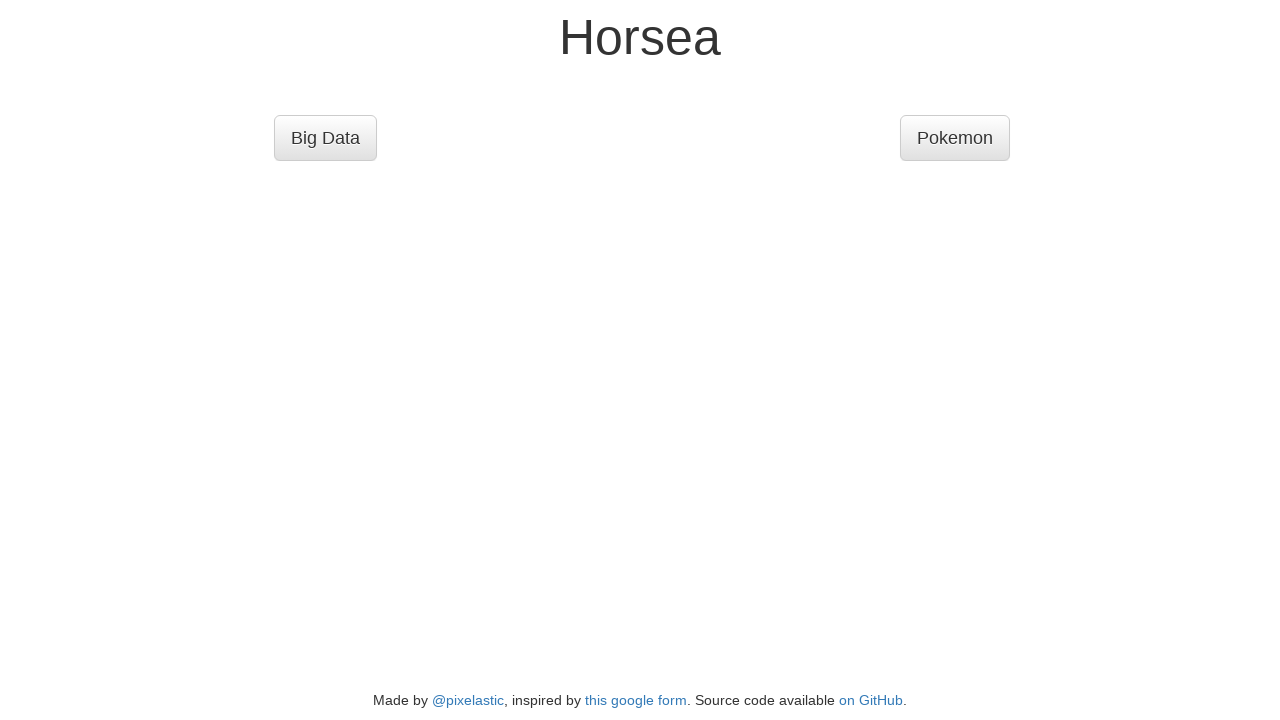

Selected Pokemon as answer at (955, 138) on .question-button-pokemon
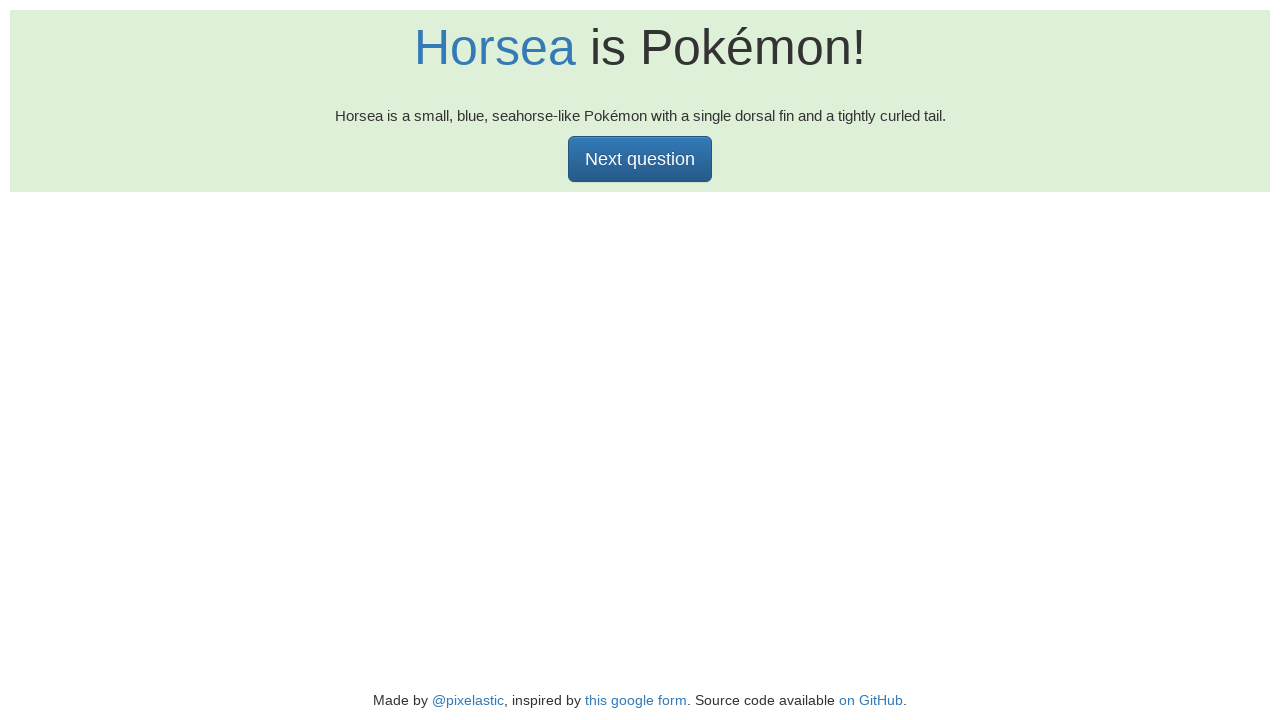

Answer screen loaded with next button visible
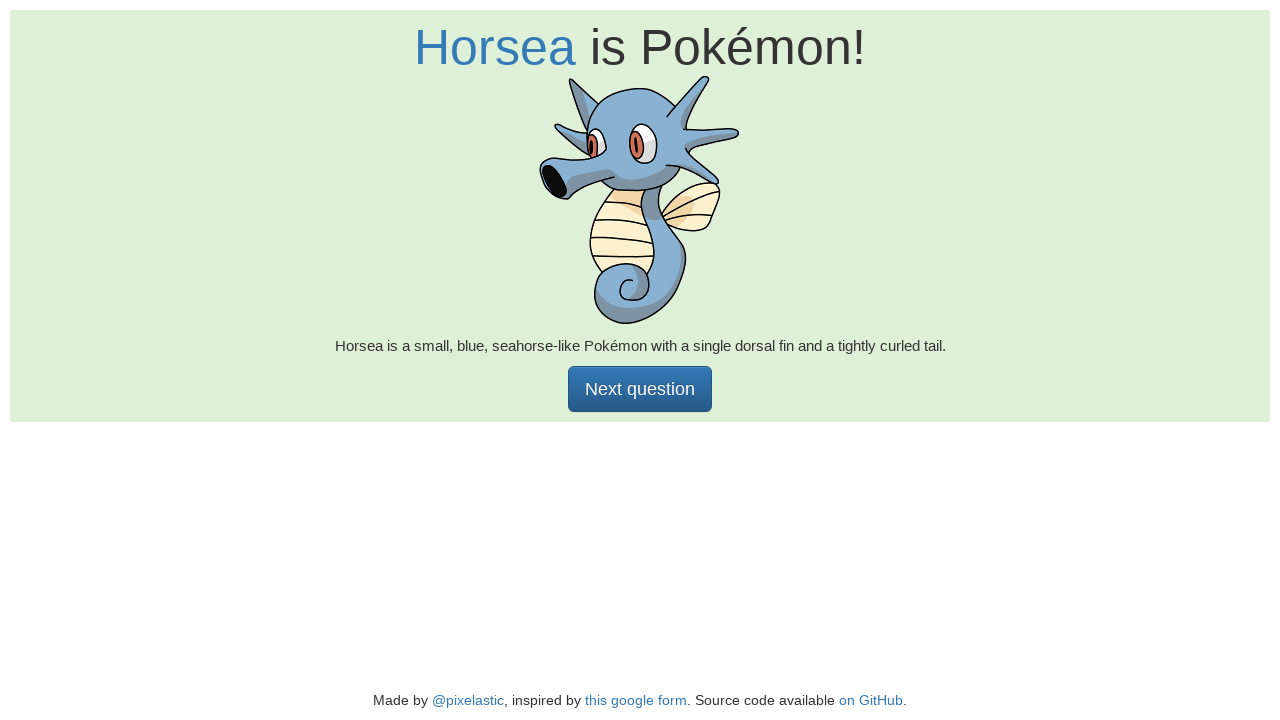

Clicked next button to proceed to next question at (640, 389) on .answer-button-next
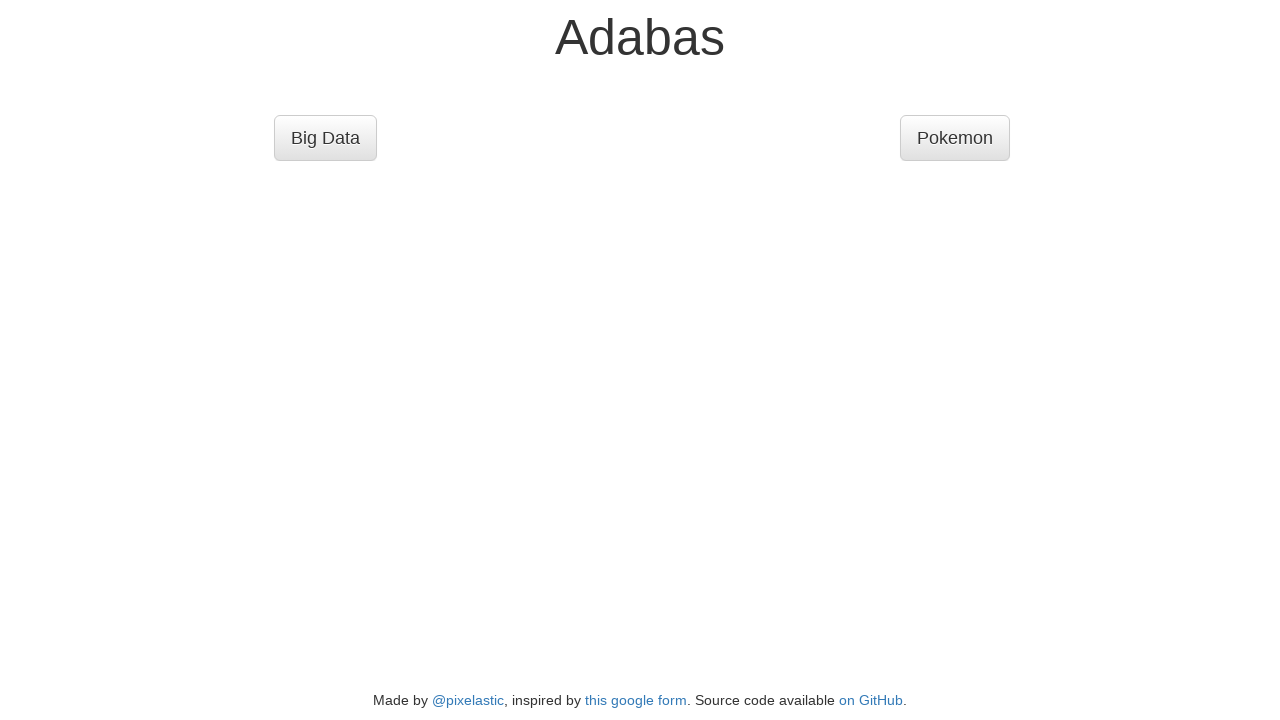

Waited for next question to load (Question 1 of 10)
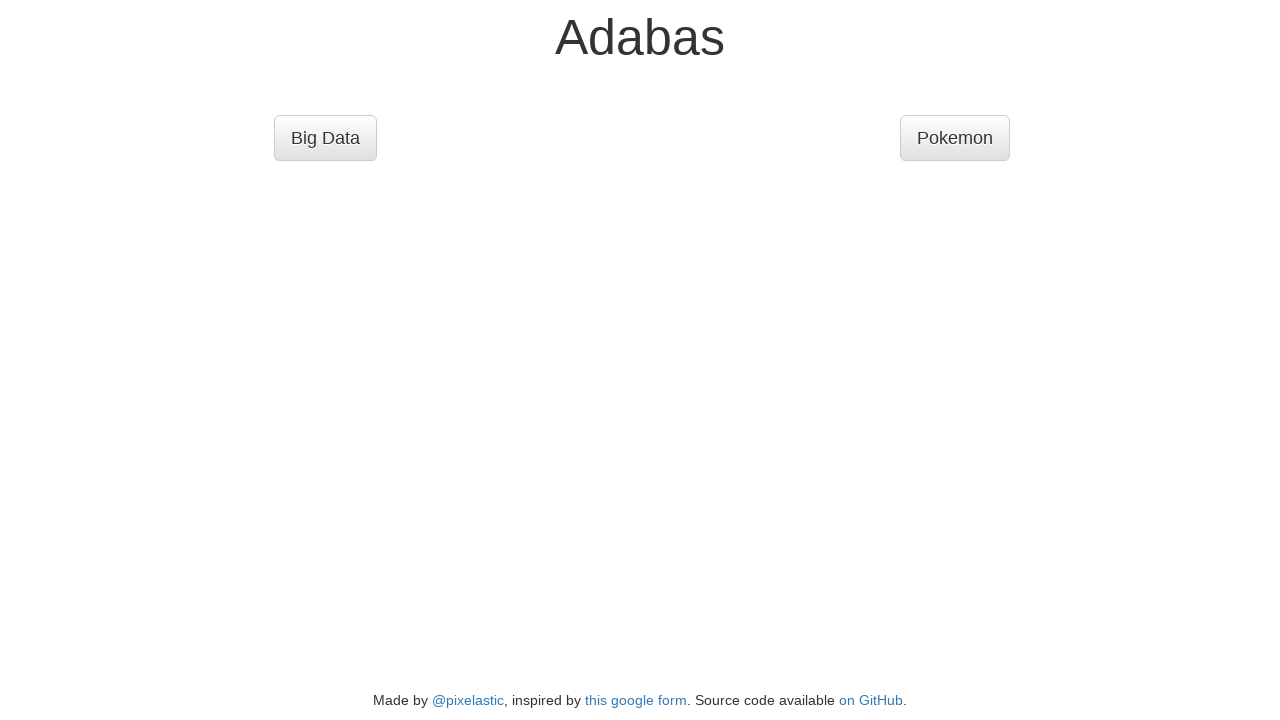

Retrieved current question: Adabas
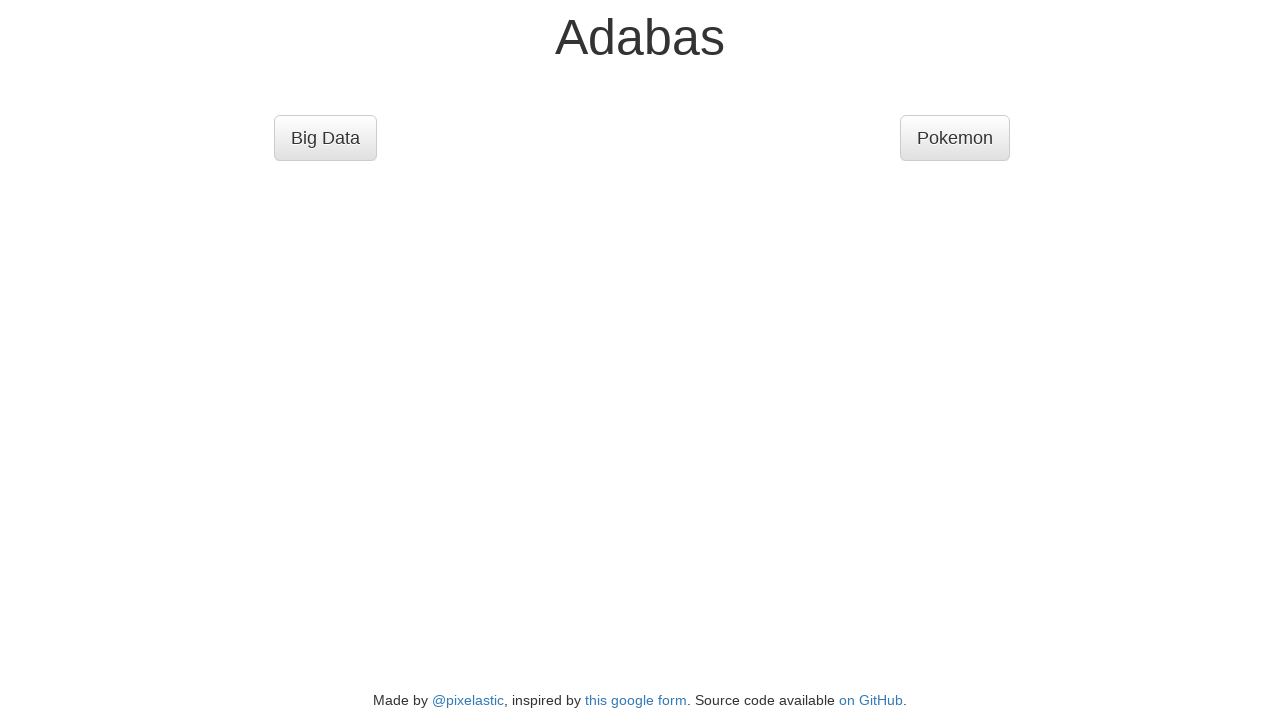

Selected Big Data as answer at (325, 138) on .question-button-bigdata
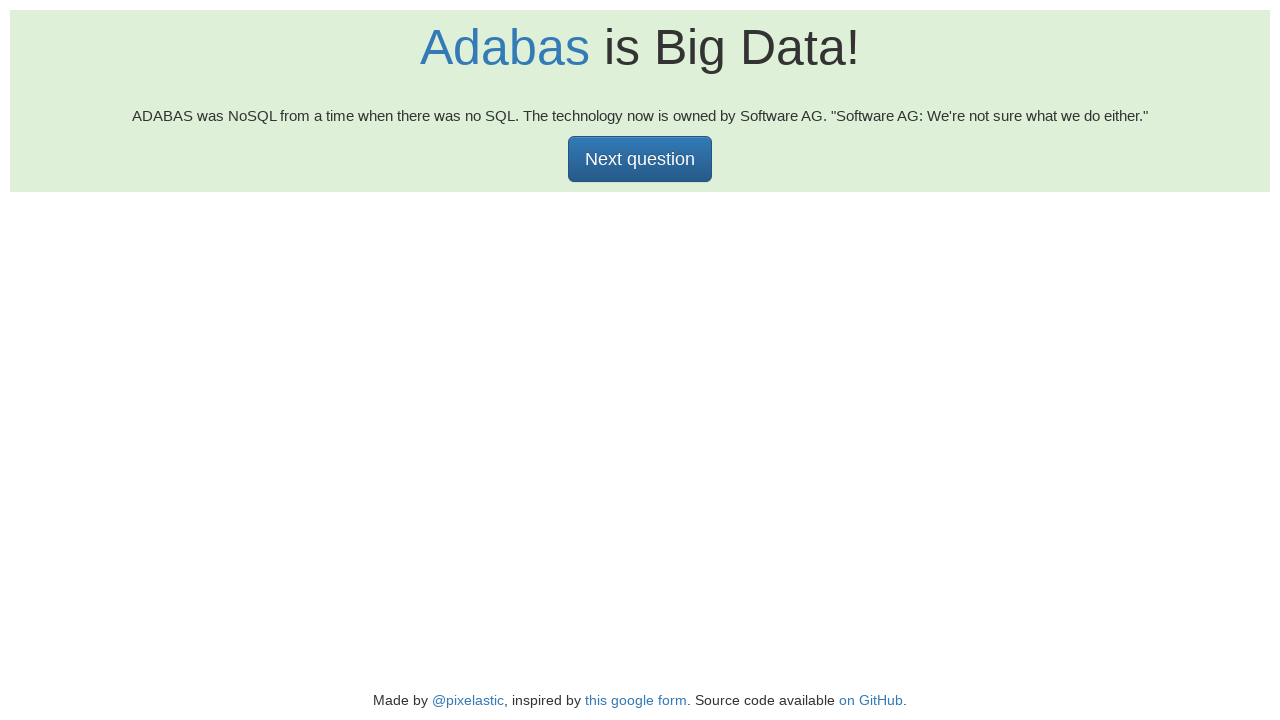

Answer screen loaded with next button visible
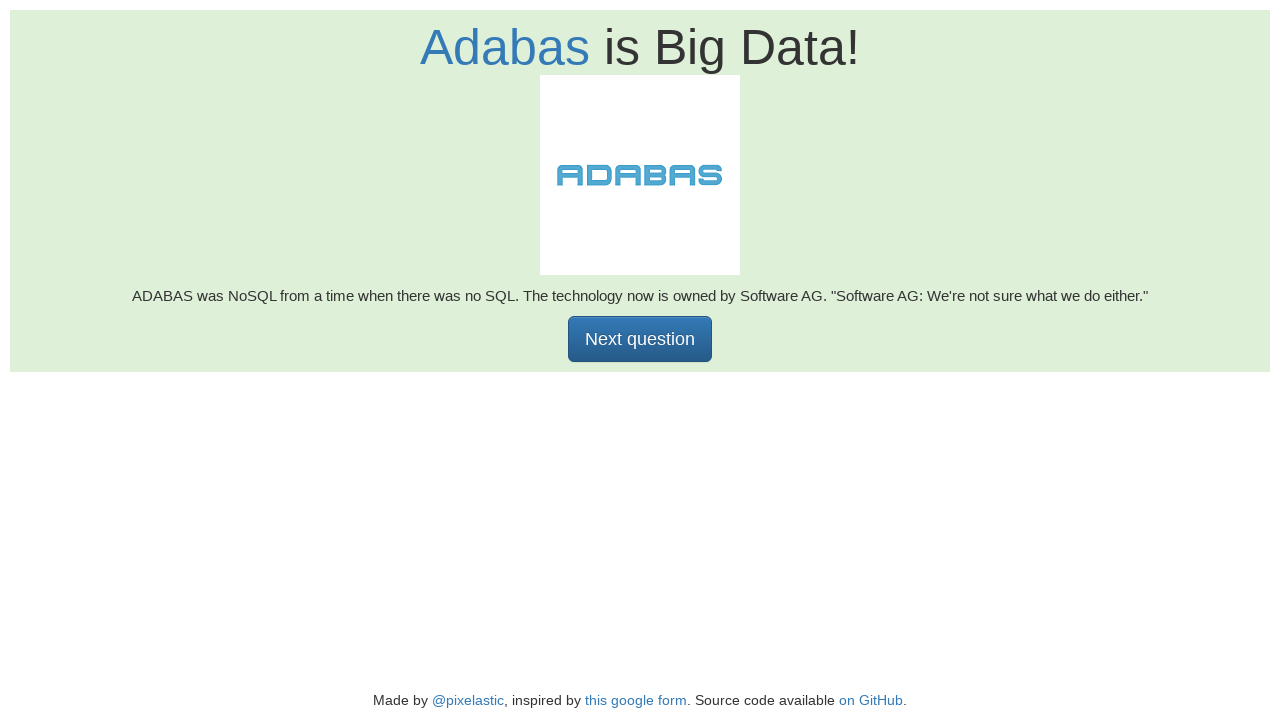

Clicked next button to proceed to next question at (640, 339) on .answer-button-next
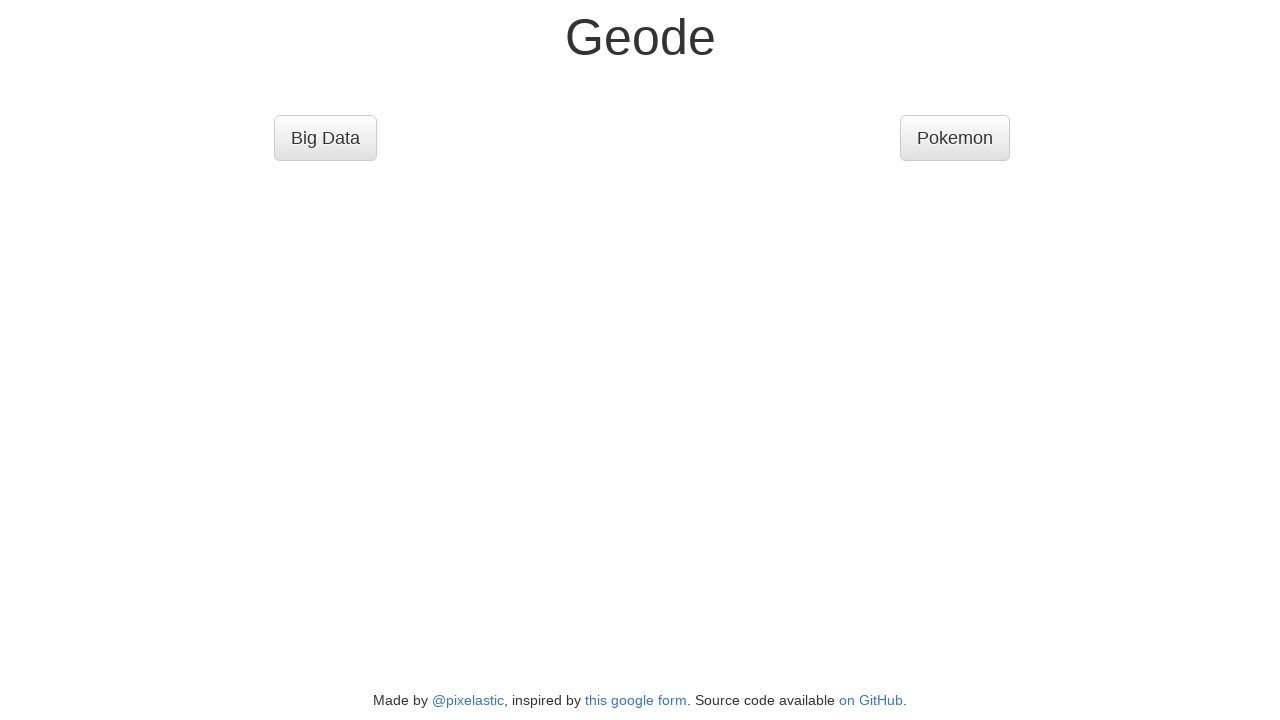

Waited for next question to load (Question 2 of 10)
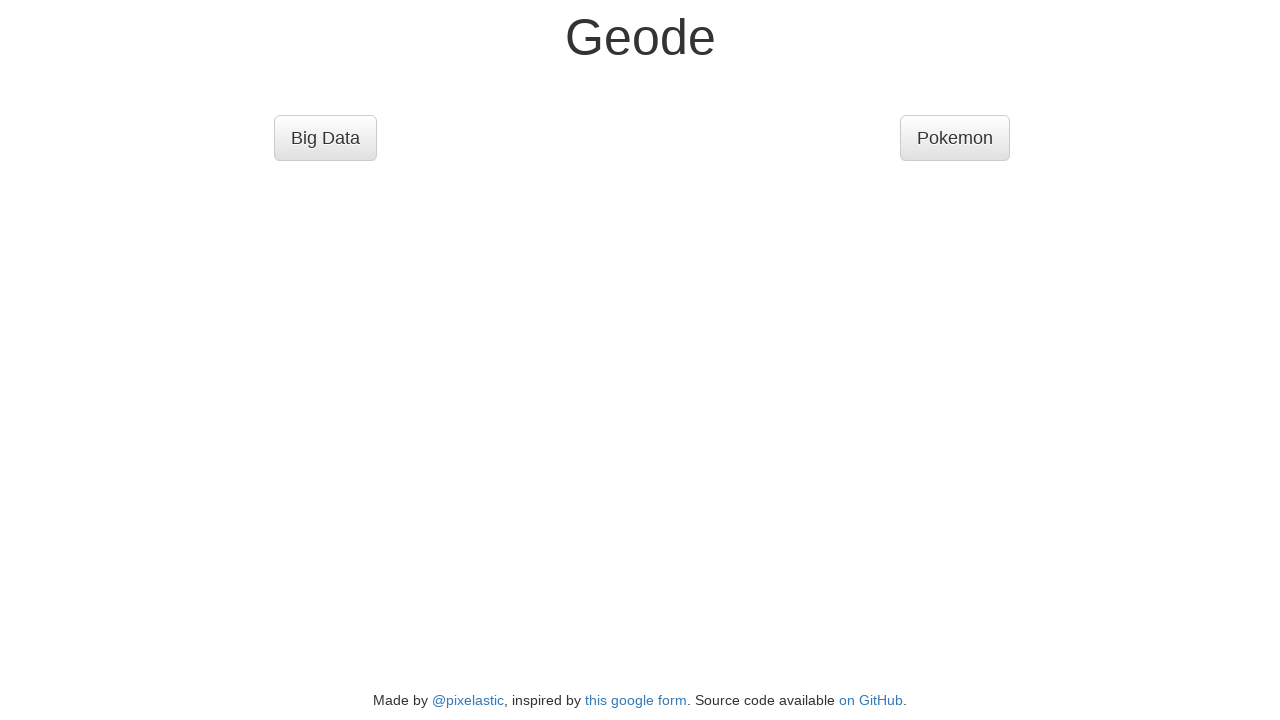

Retrieved current question: Geode
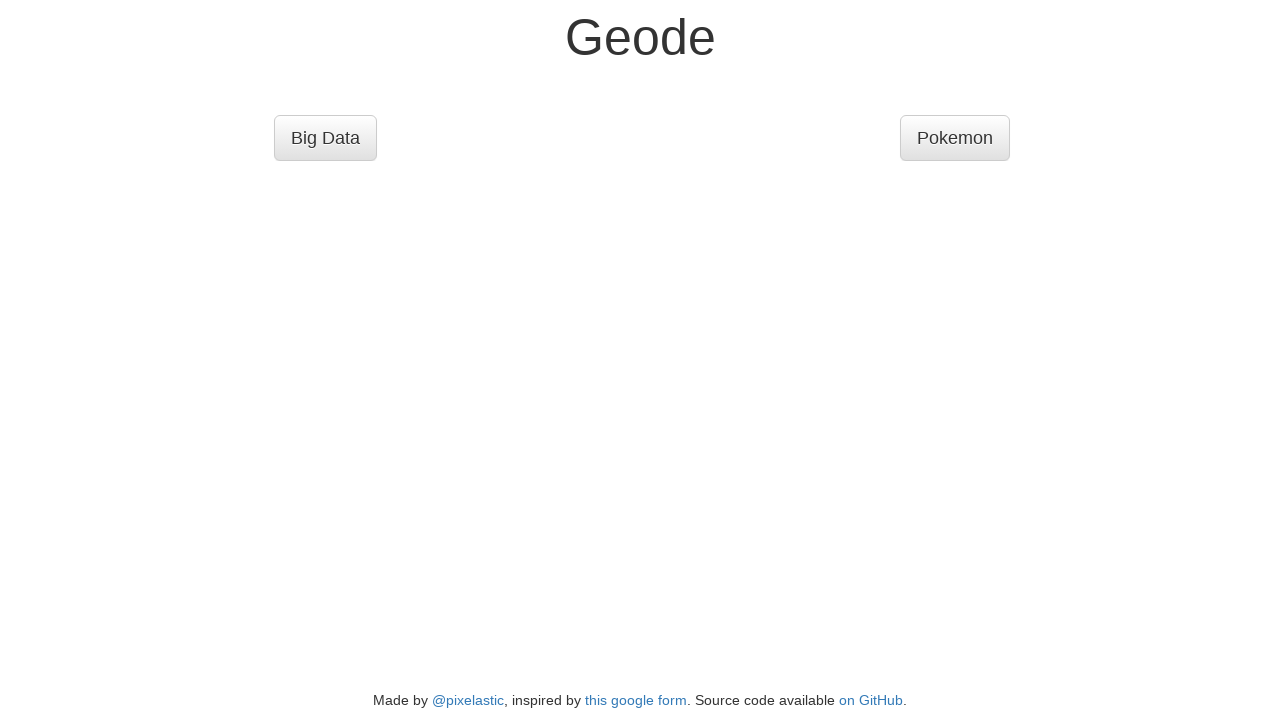

Selected Pokemon as answer at (955, 138) on .question-button-pokemon
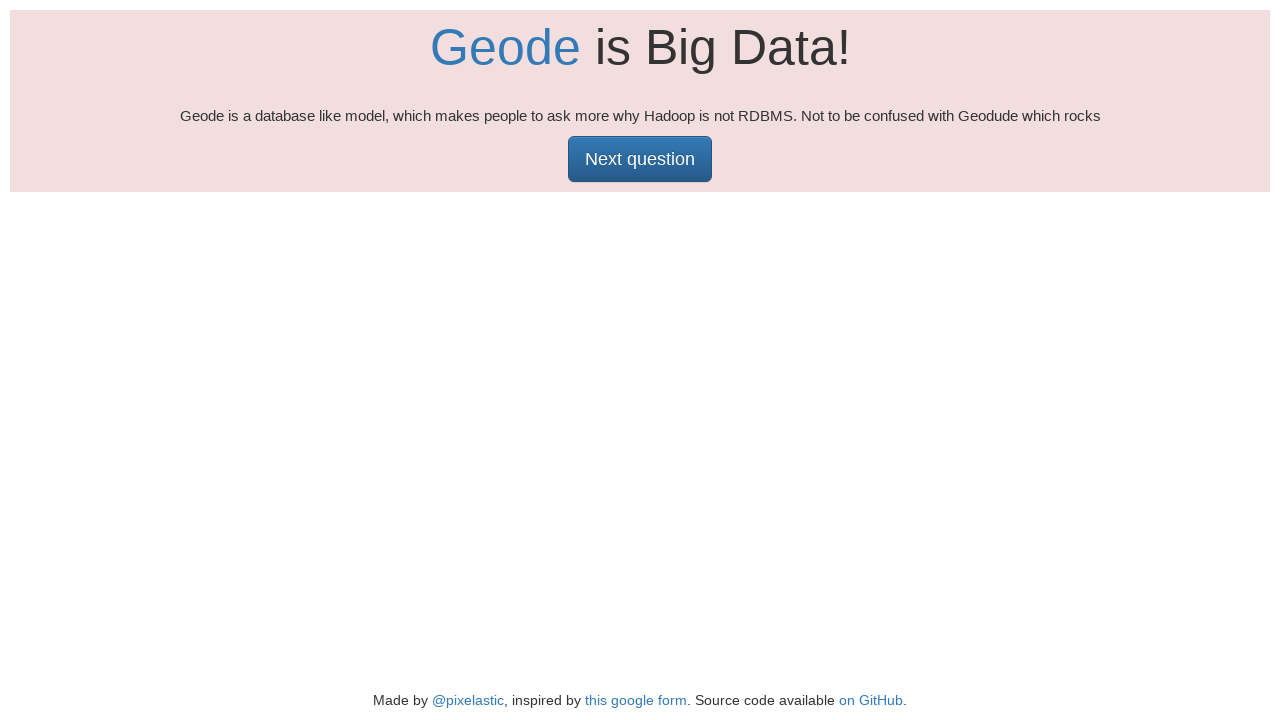

Answer screen loaded with next button visible
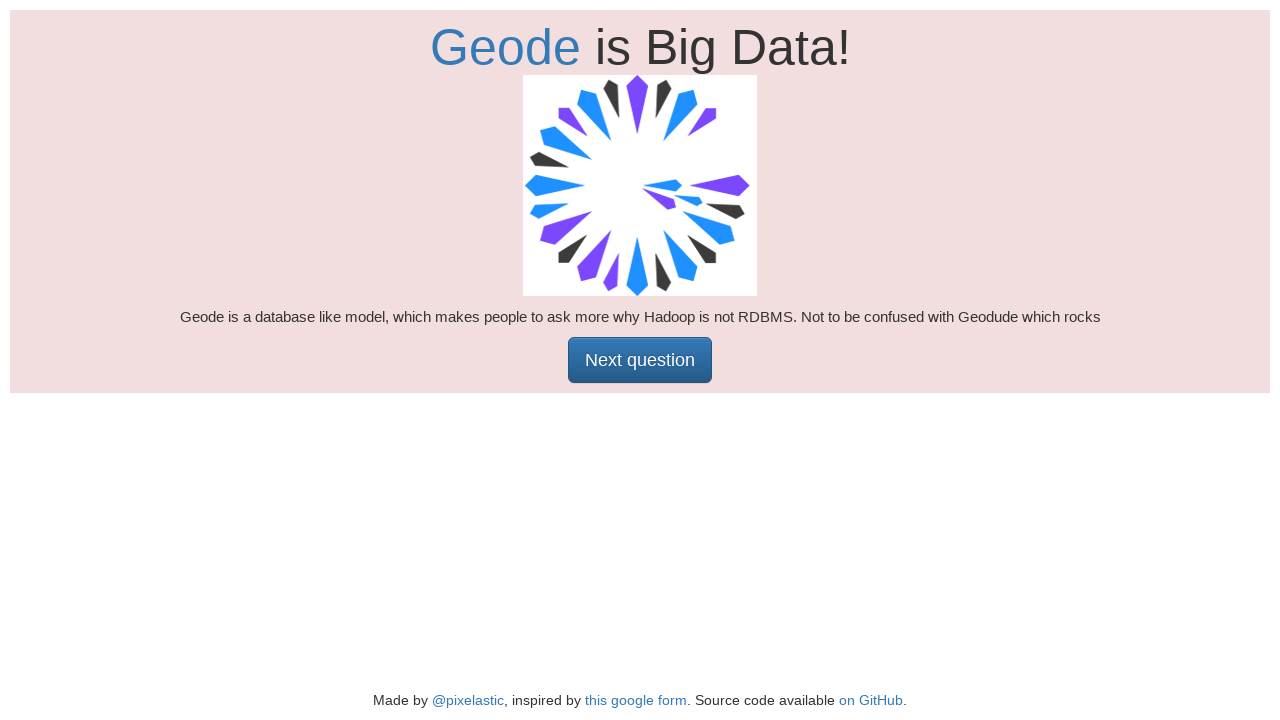

Clicked next button to proceed to next question at (640, 360) on .answer-button-next
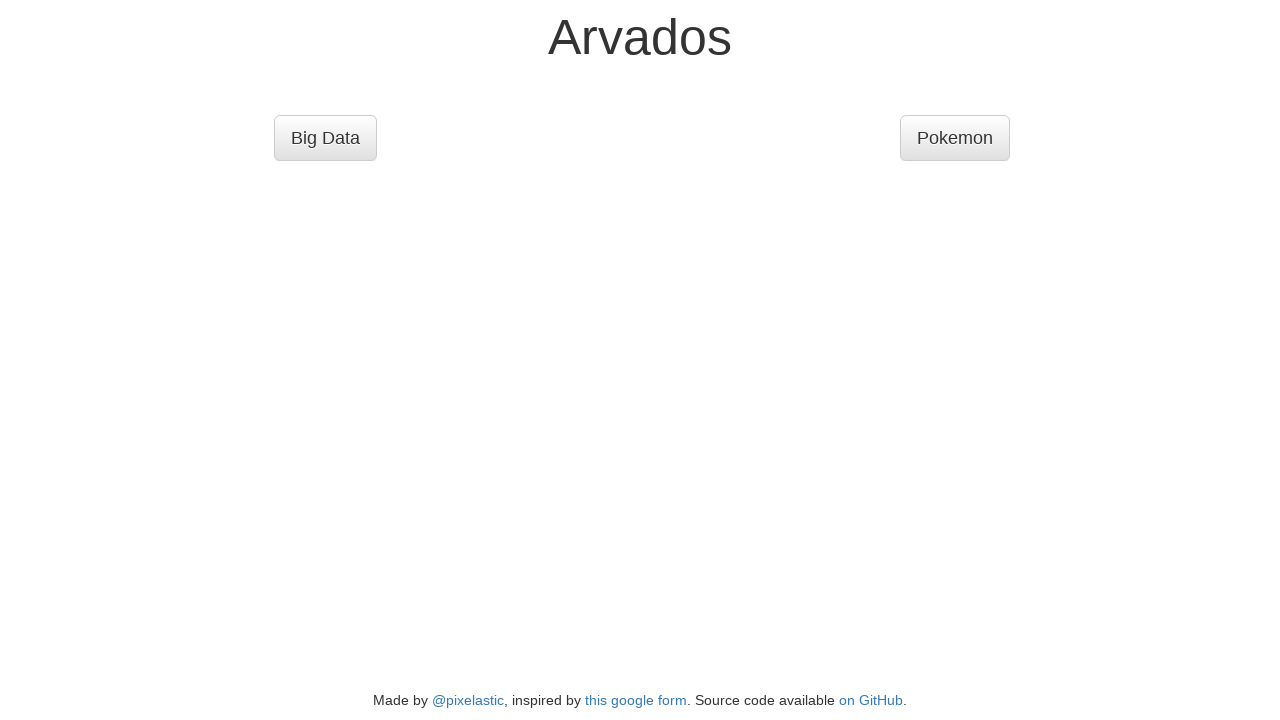

Waited for next question to load (Question 3 of 10)
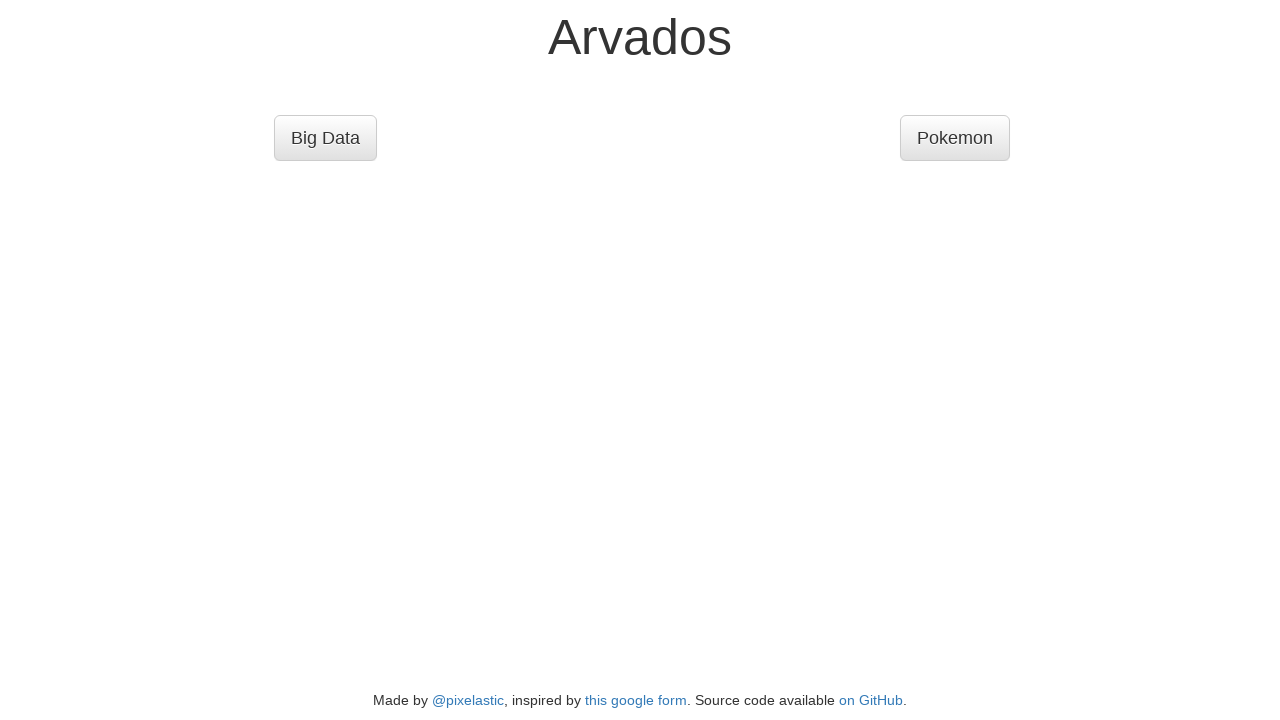

Retrieved current question: Arvados
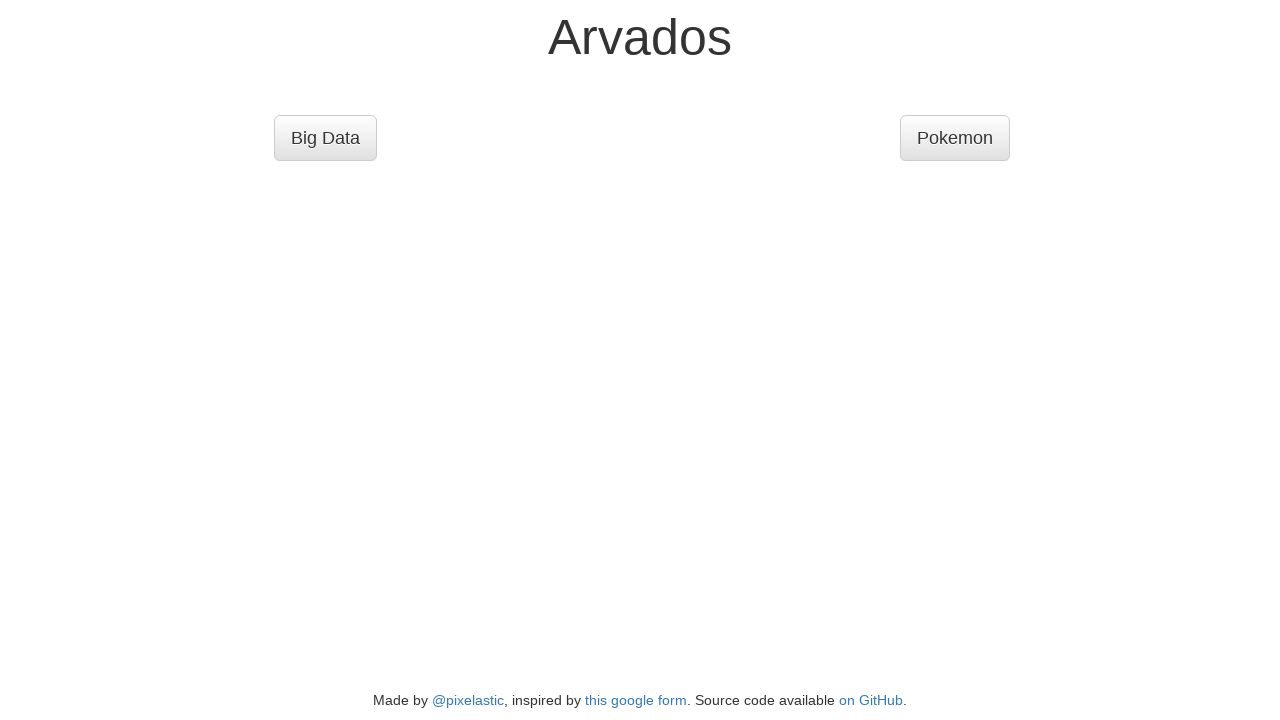

Selected Big Data as answer at (325, 138) on .question-button-bigdata
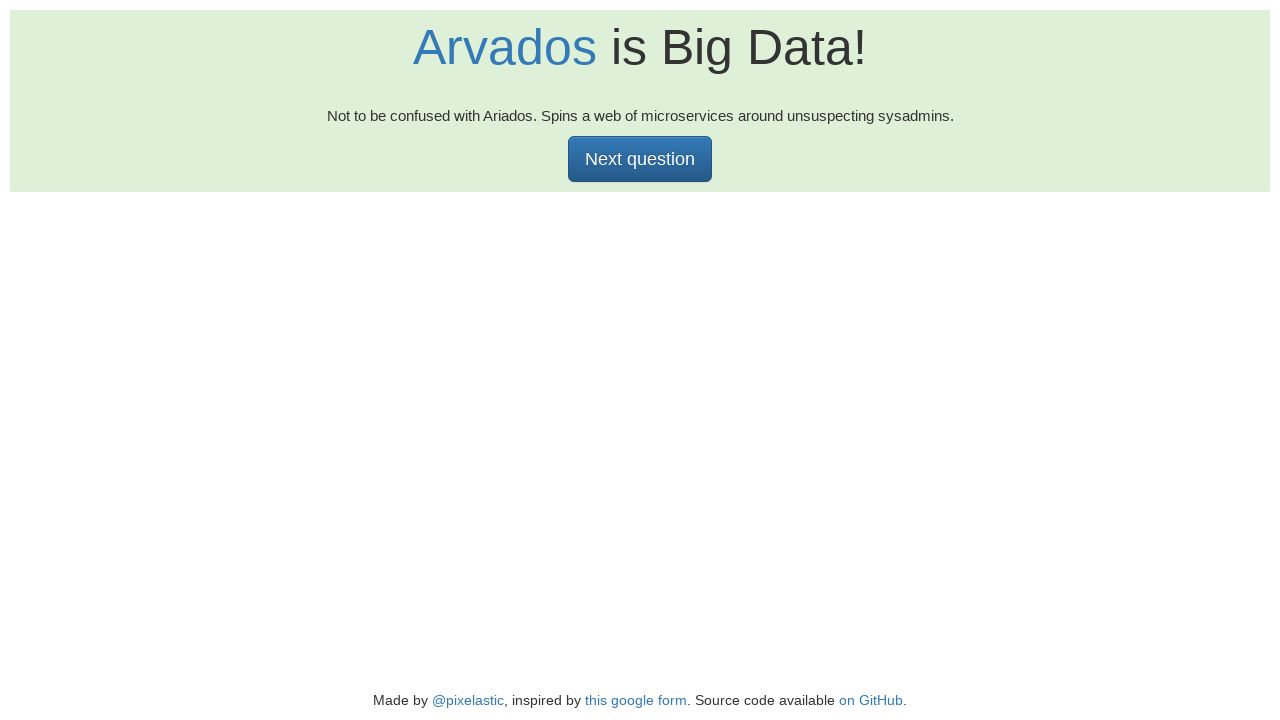

Answer screen loaded with next button visible
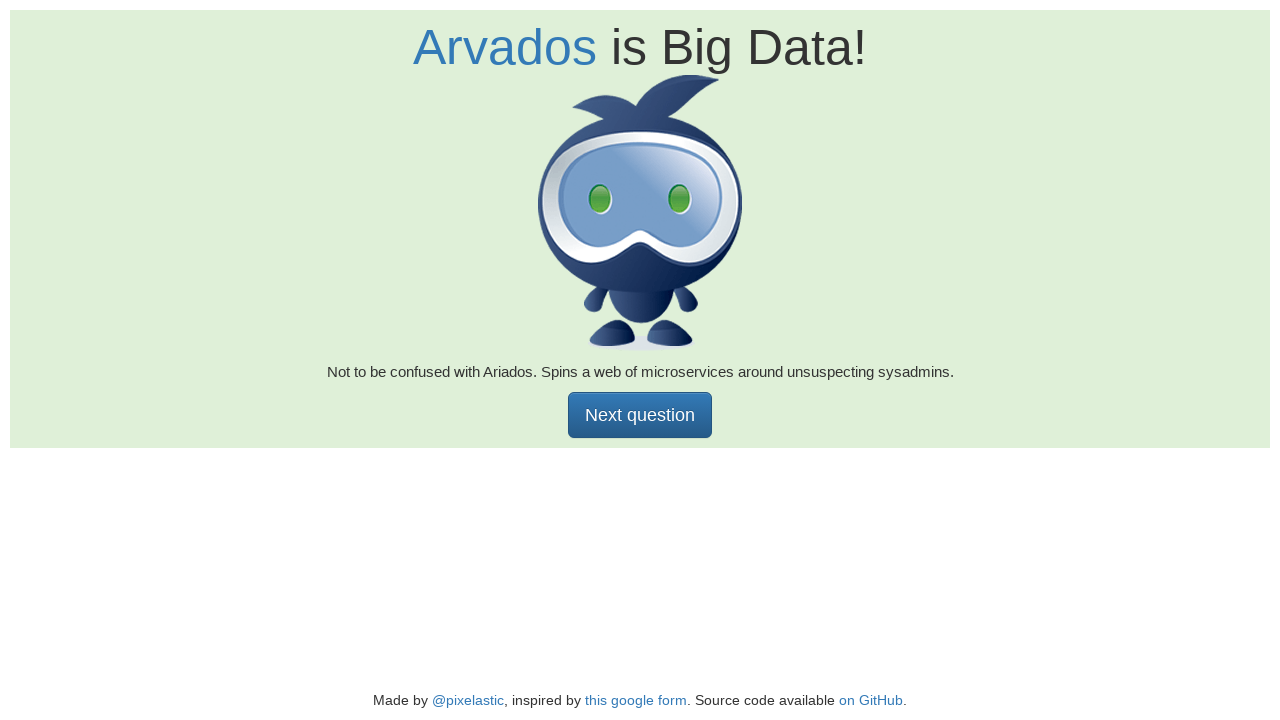

Clicked next button to proceed to next question at (640, 415) on .answer-button-next
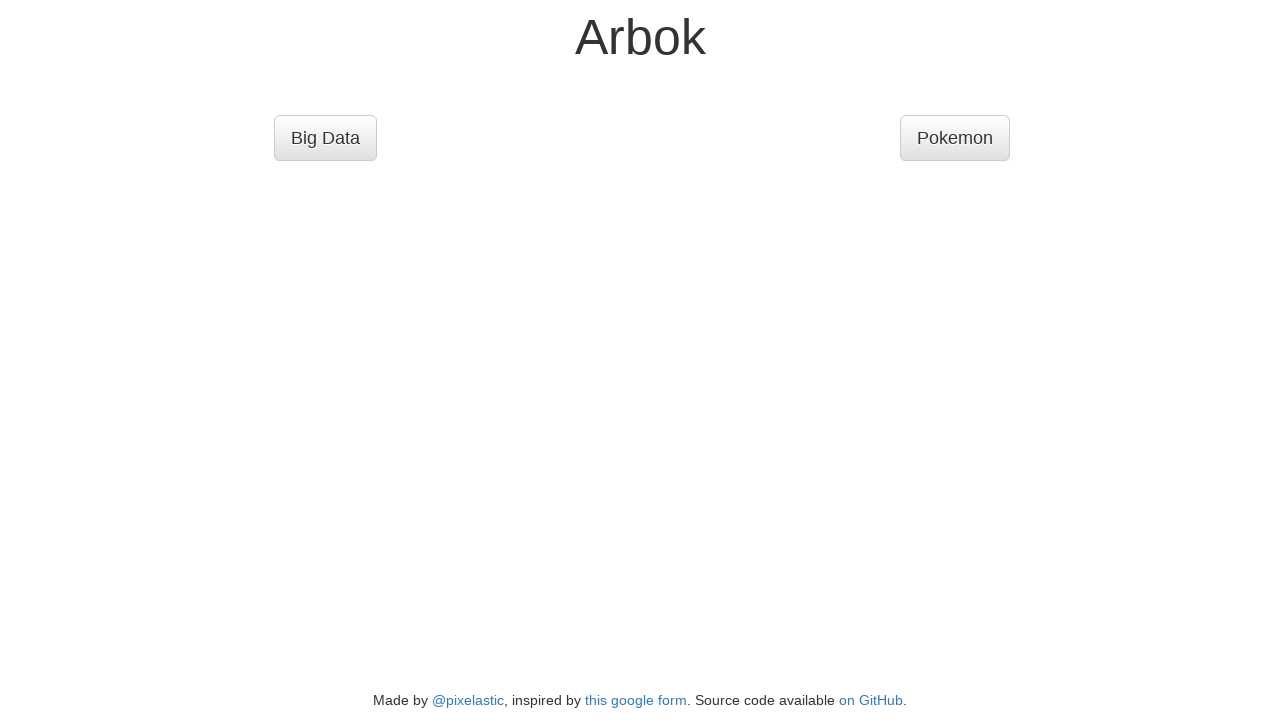

Waited for next question to load (Question 4 of 10)
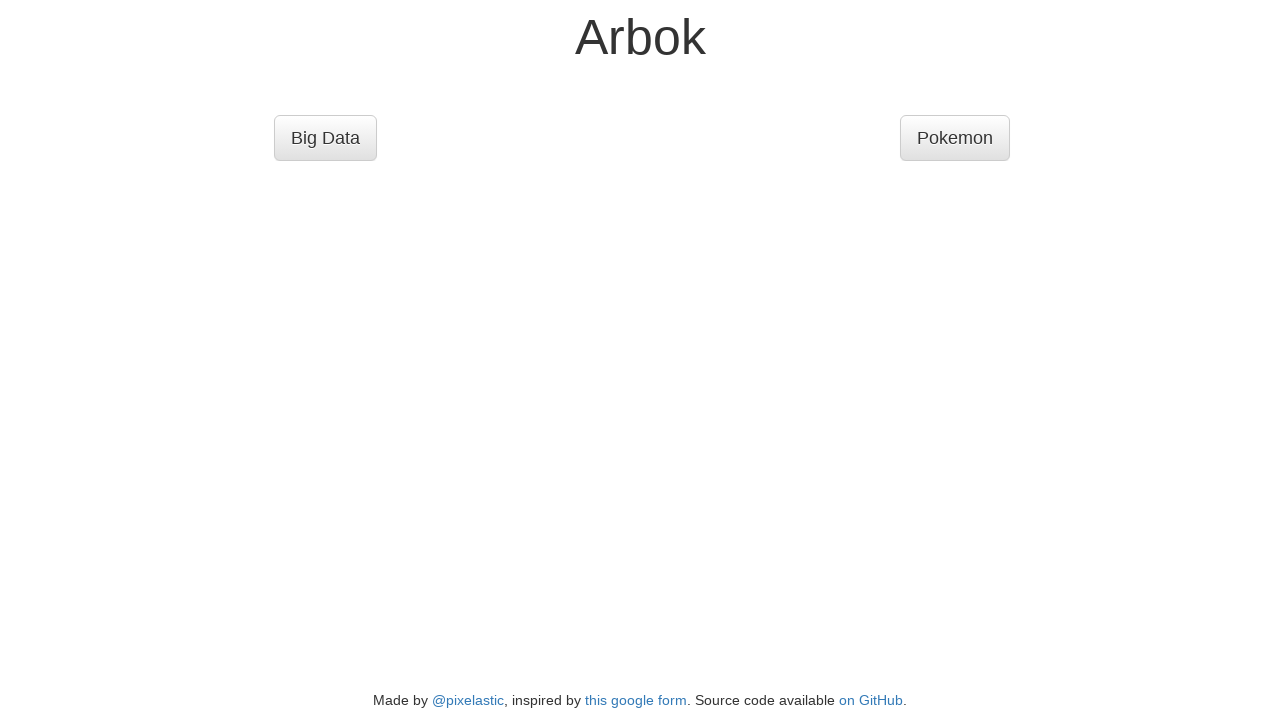

Retrieved current question: Arbok
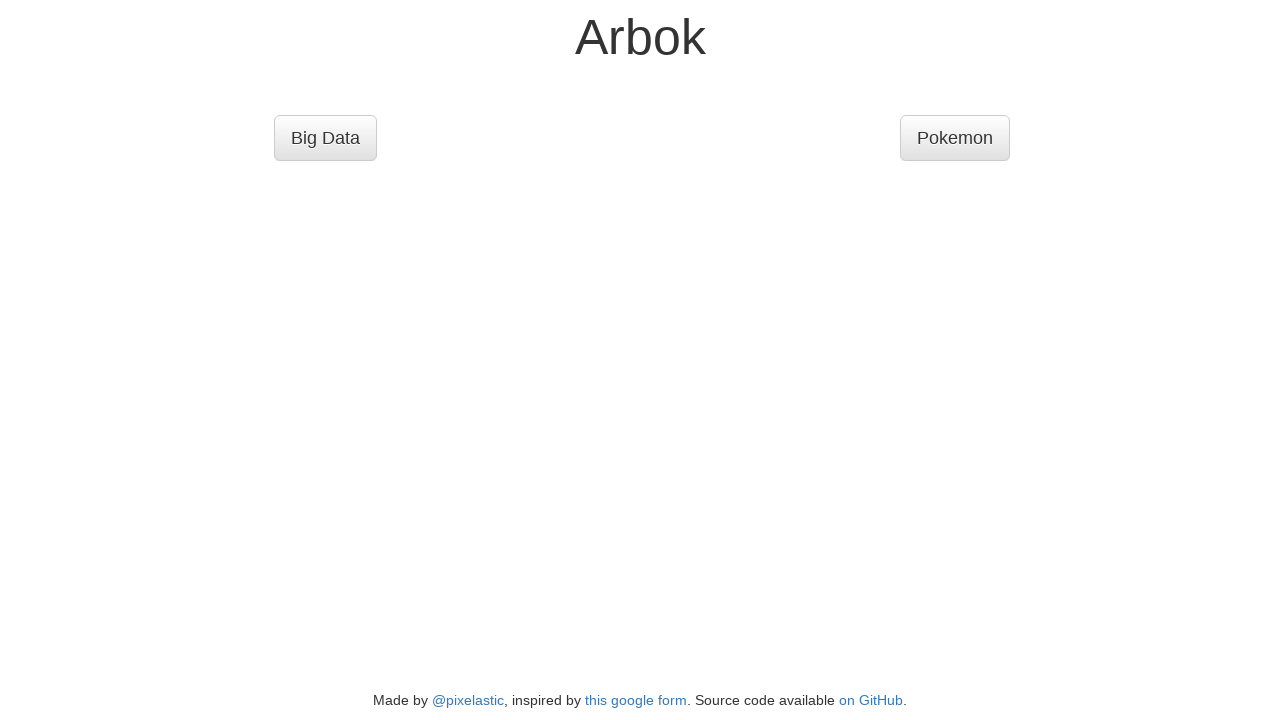

Selected Pokemon as answer at (955, 138) on .question-button-pokemon
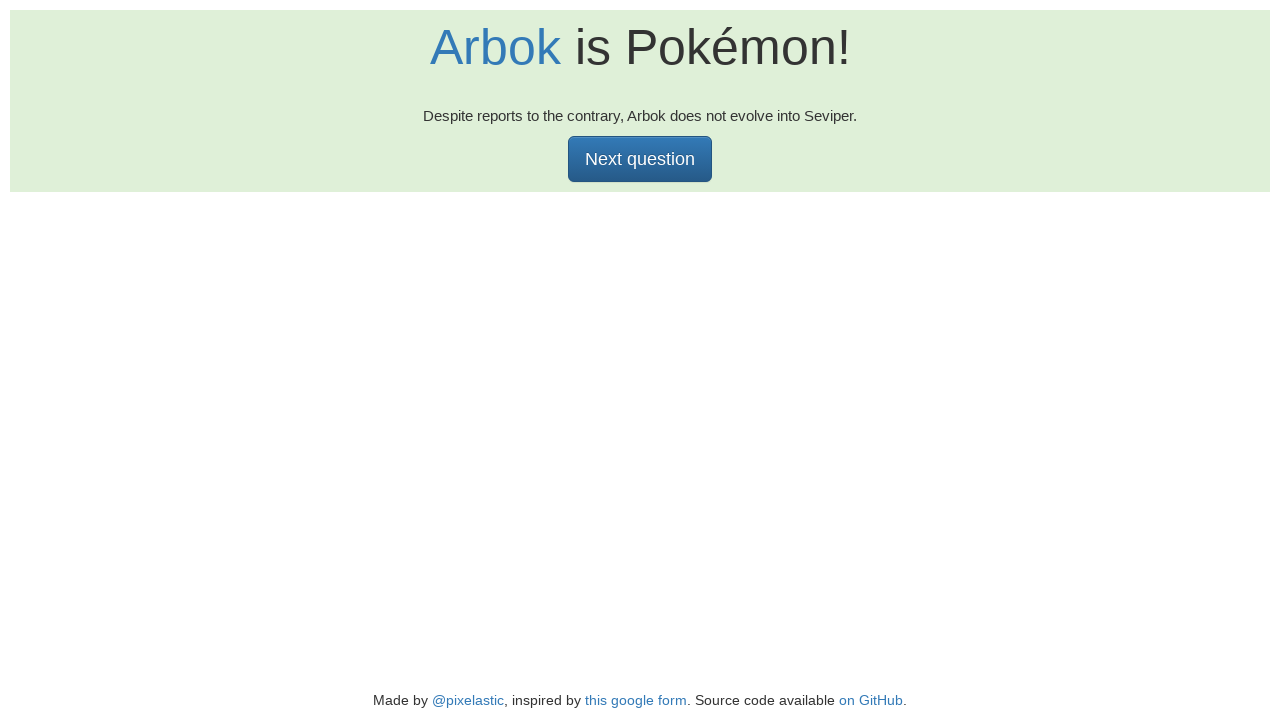

Answer screen loaded with next button visible
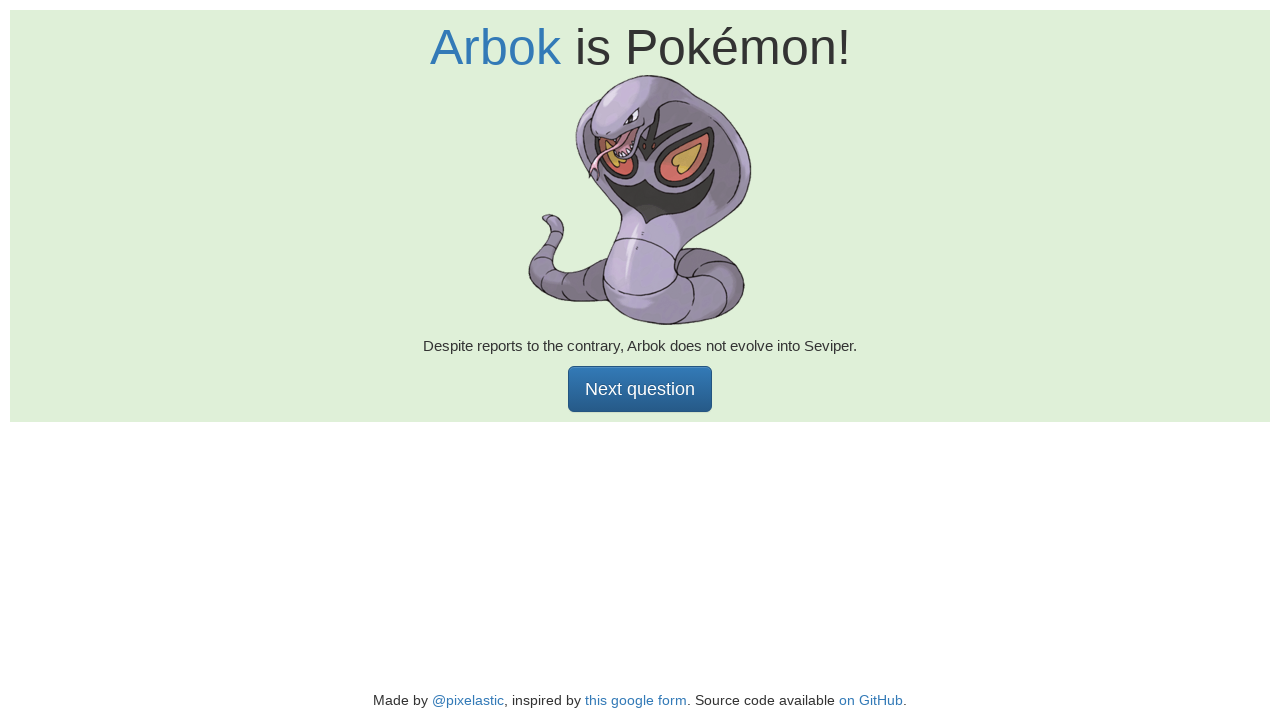

Clicked next button to proceed to next question at (640, 389) on .answer-button-next
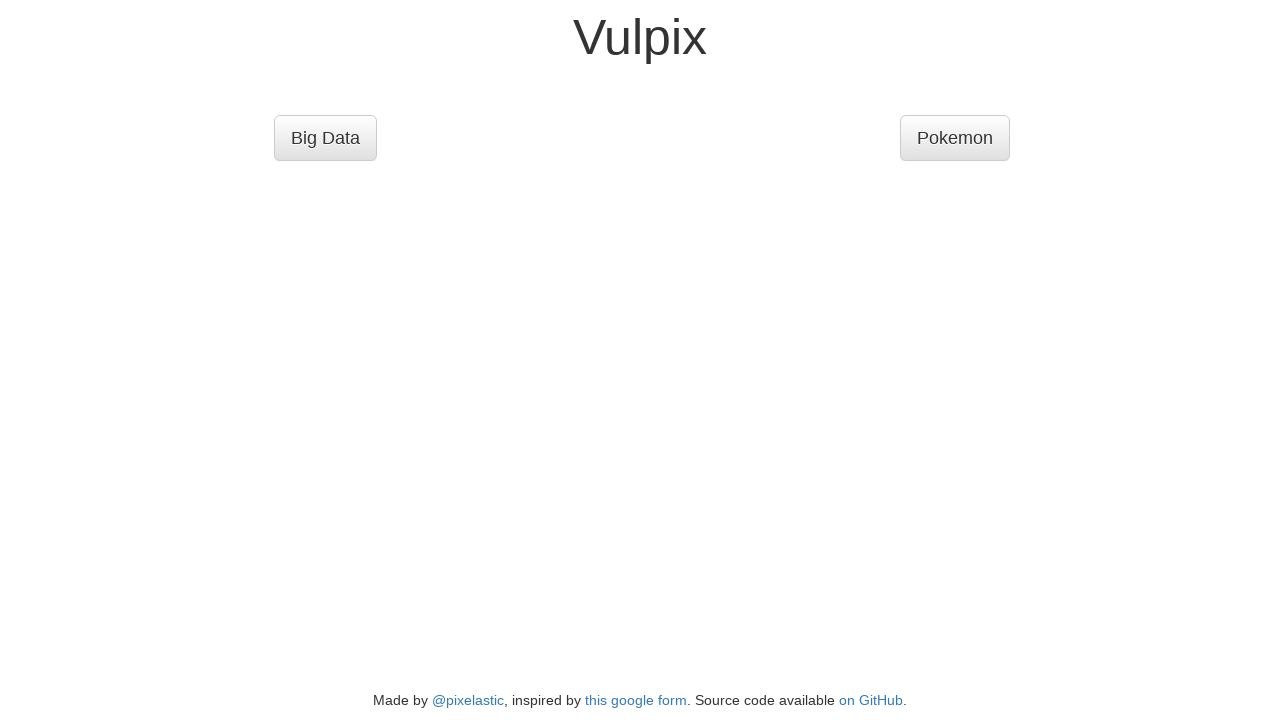

Waited for next question to load (Question 5 of 10)
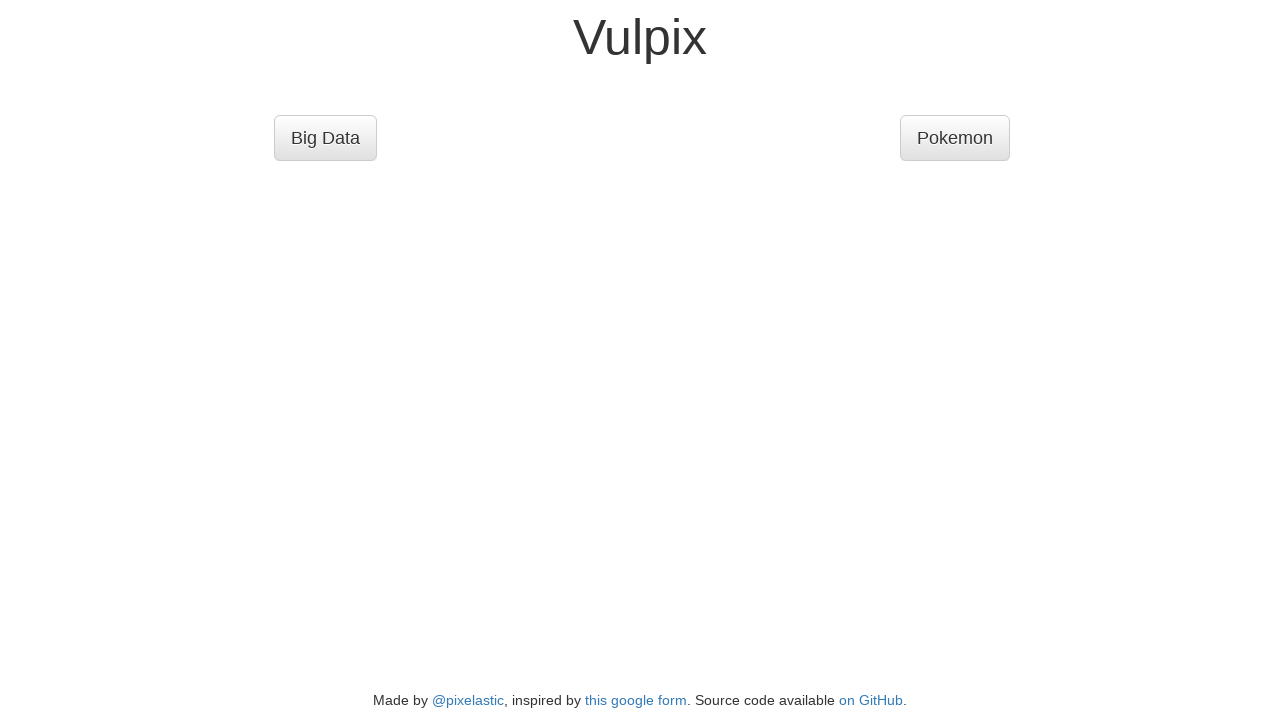

Retrieved current question: Vulpix
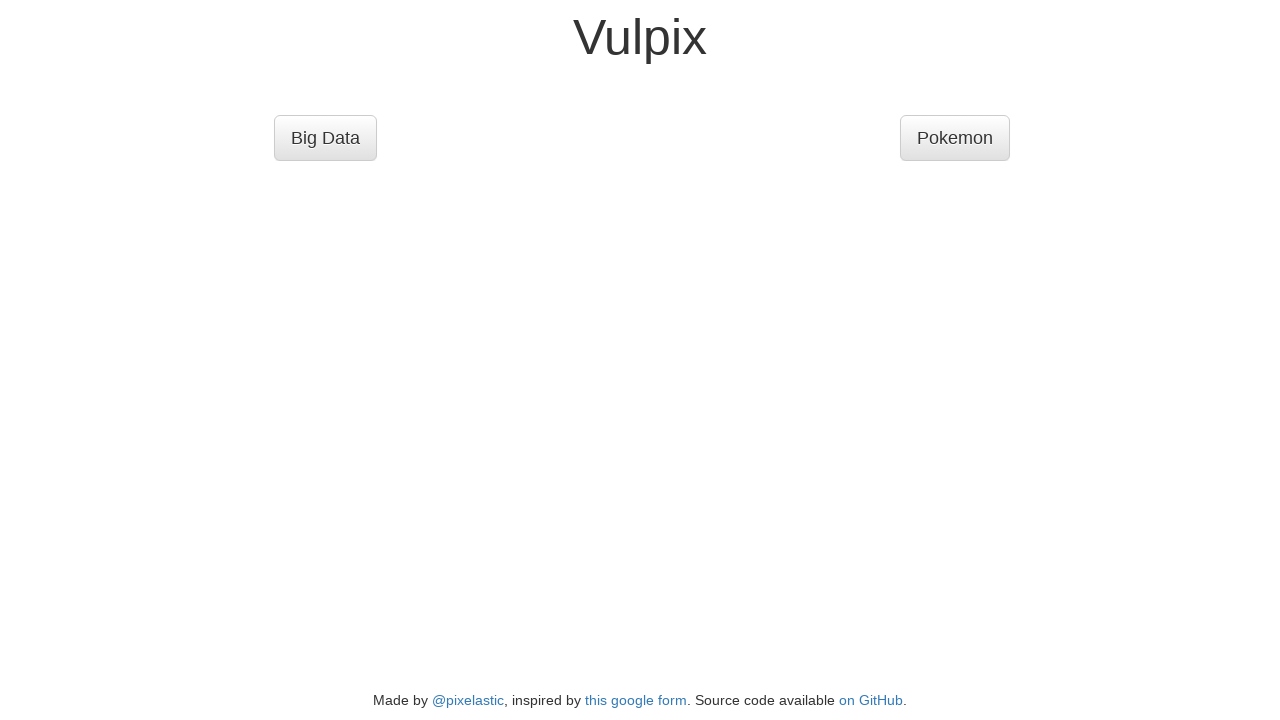

Selected Big Data as answer at (325, 138) on .question-button-bigdata
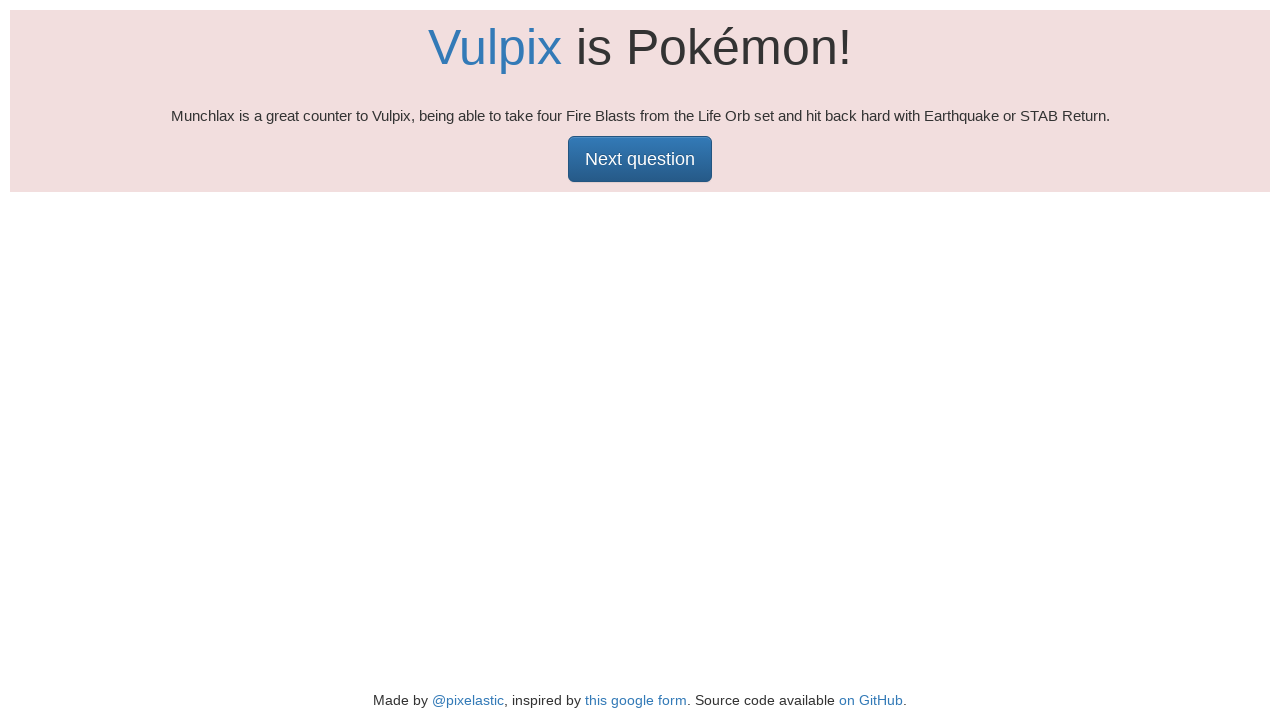

Answer screen loaded with next button visible
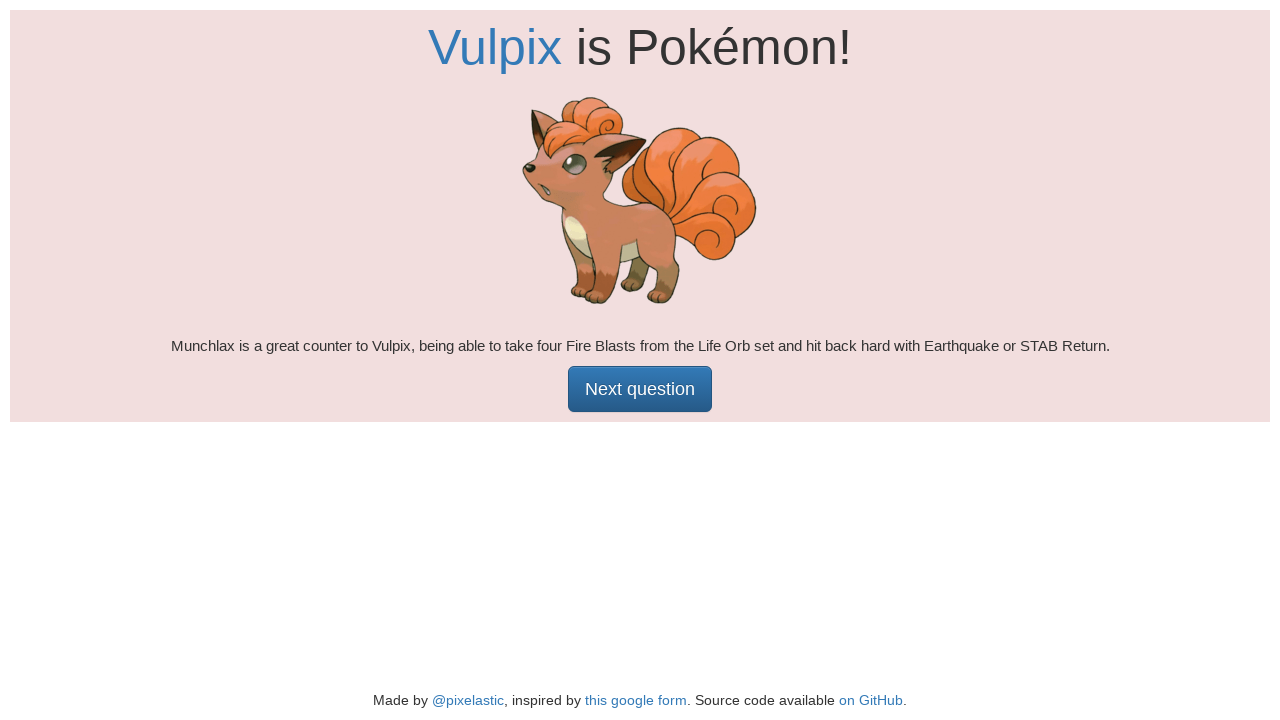

Clicked next button to proceed to next question at (640, 389) on .answer-button-next
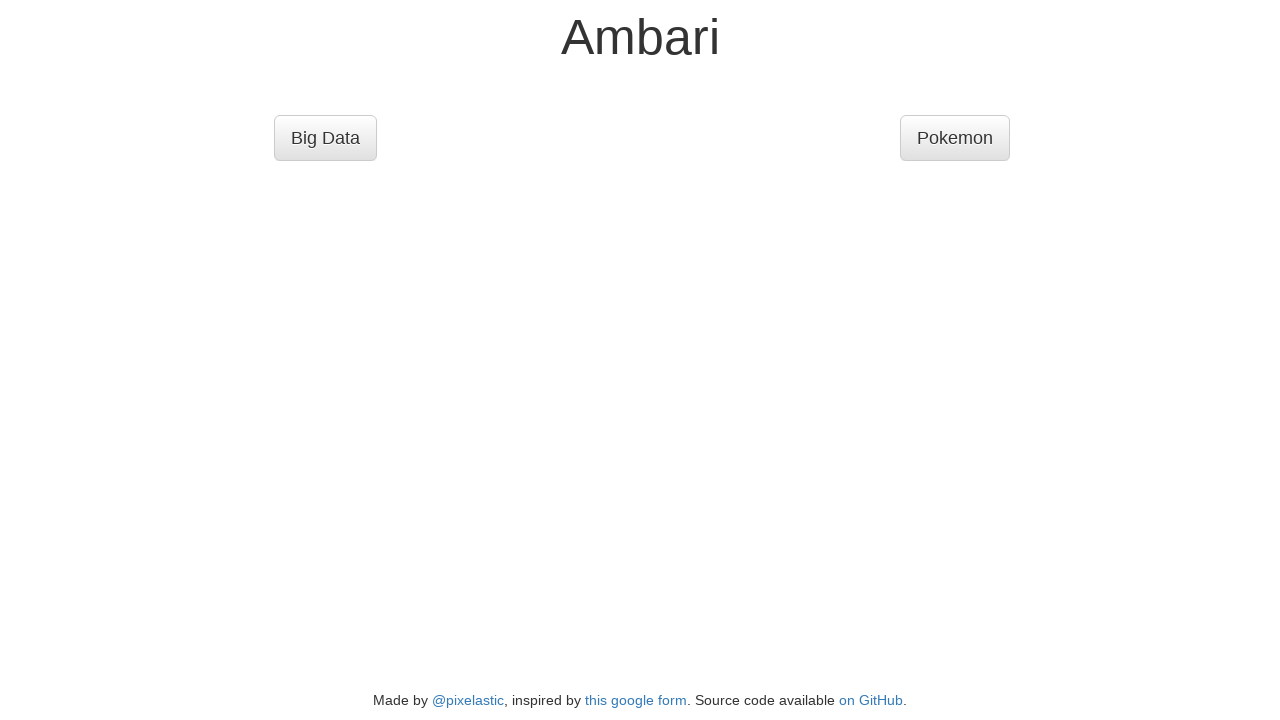

Waited for next question to load (Question 6 of 10)
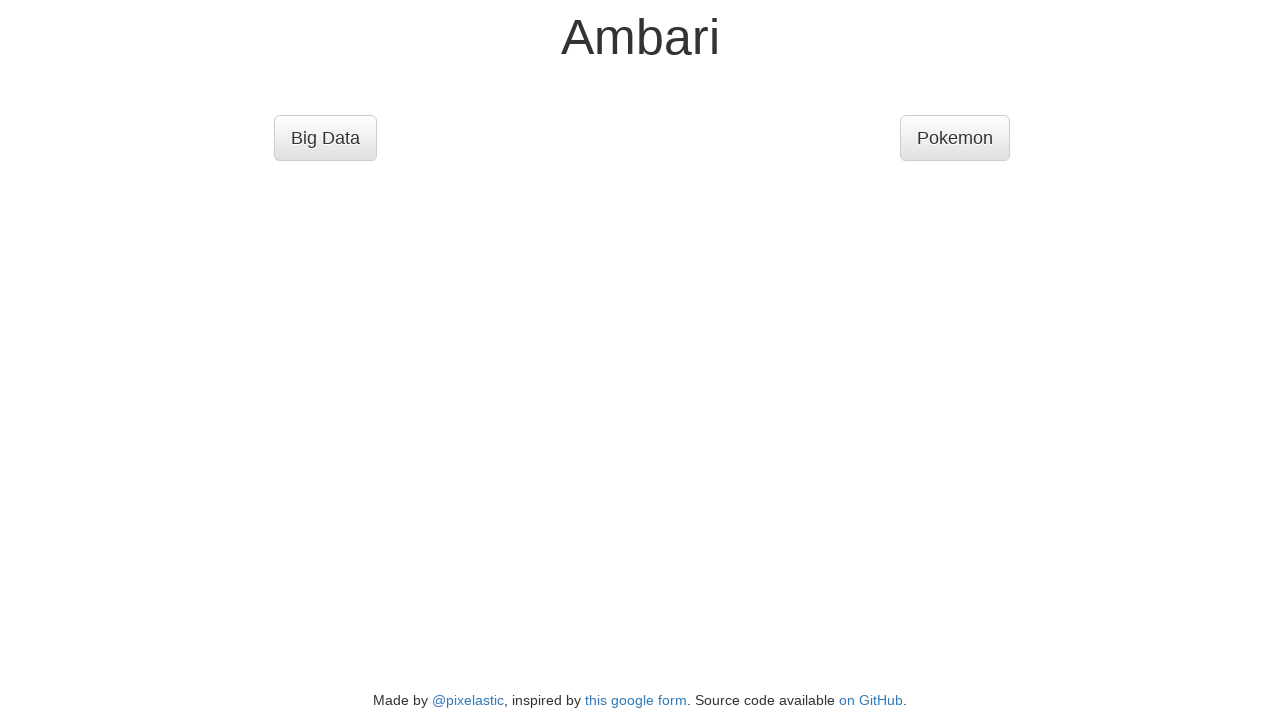

Retrieved current question: Ambari
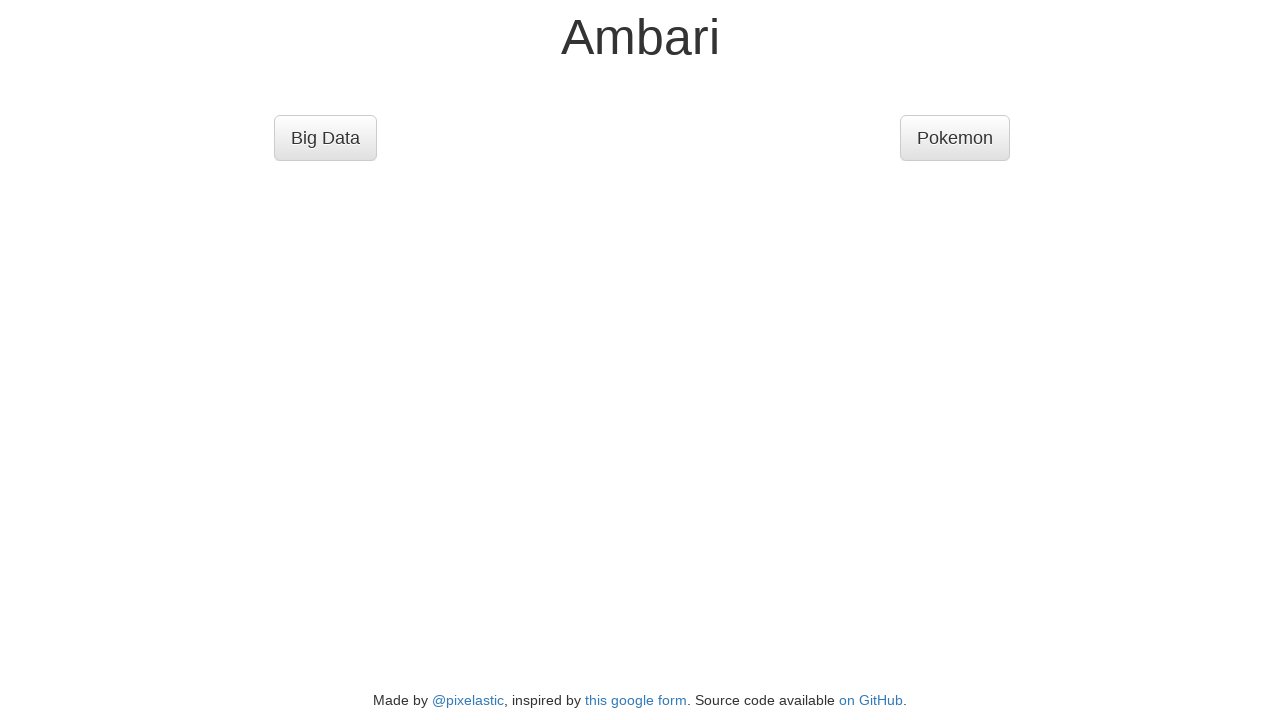

Selected Pokemon as answer at (955, 138) on .question-button-pokemon
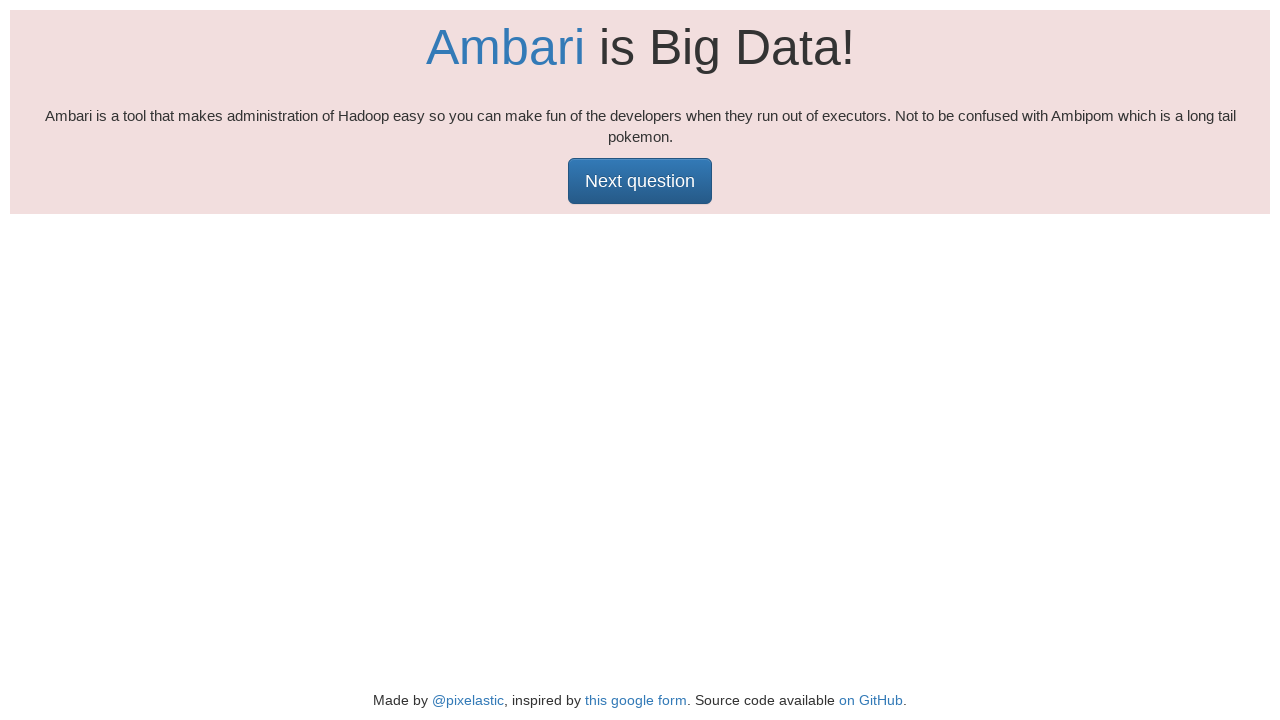

Answer screen loaded with next button visible
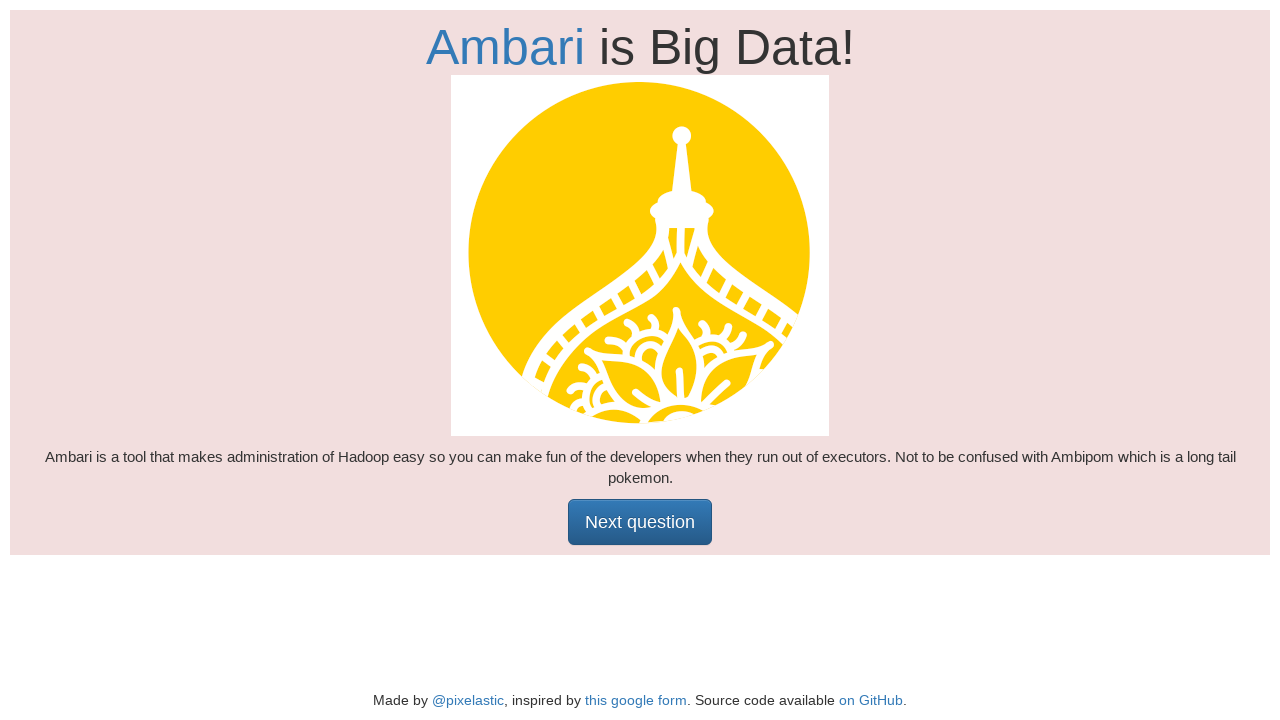

Clicked next button to proceed to next question at (640, 522) on .answer-button-next
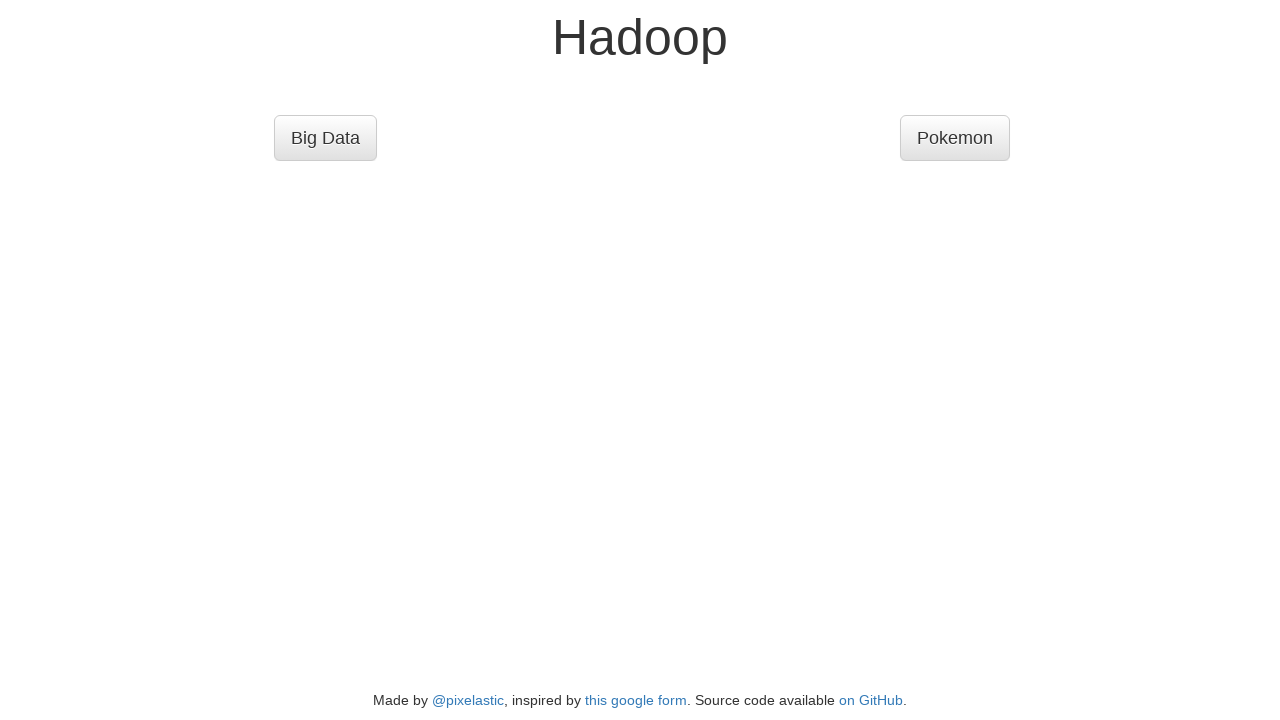

Waited for next question to load (Question 7 of 10)
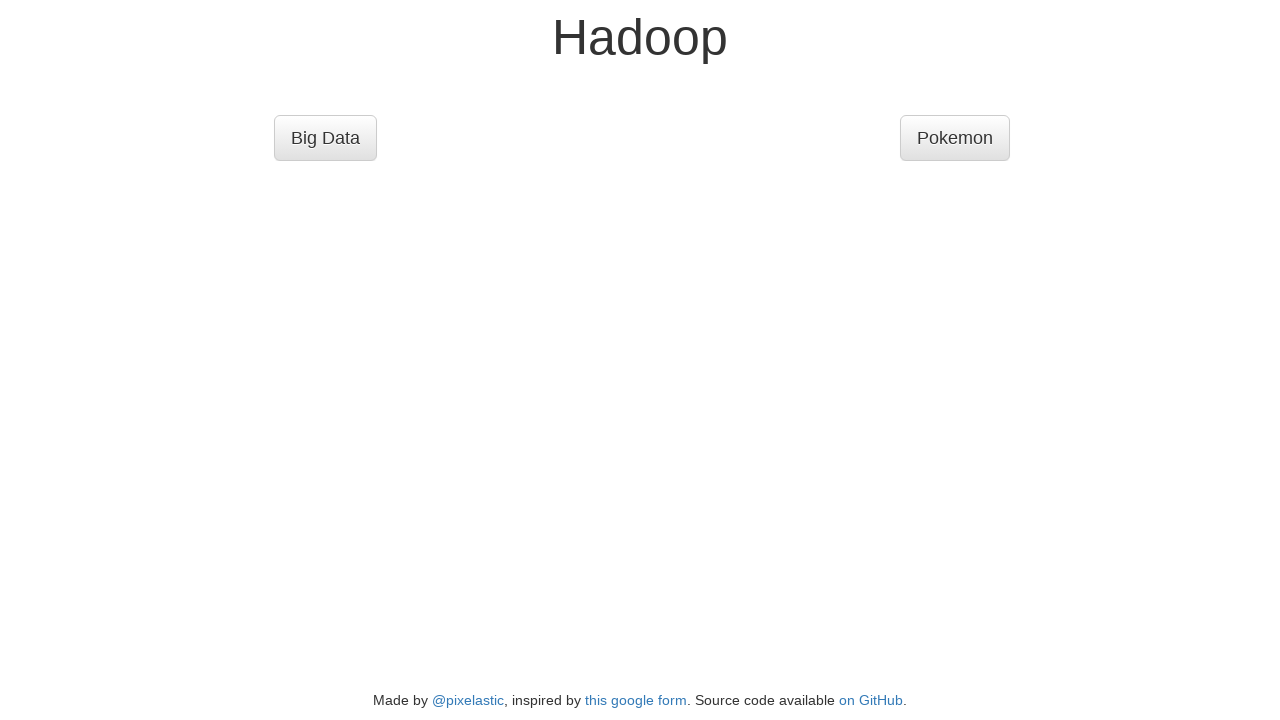

Retrieved current question: Hadoop
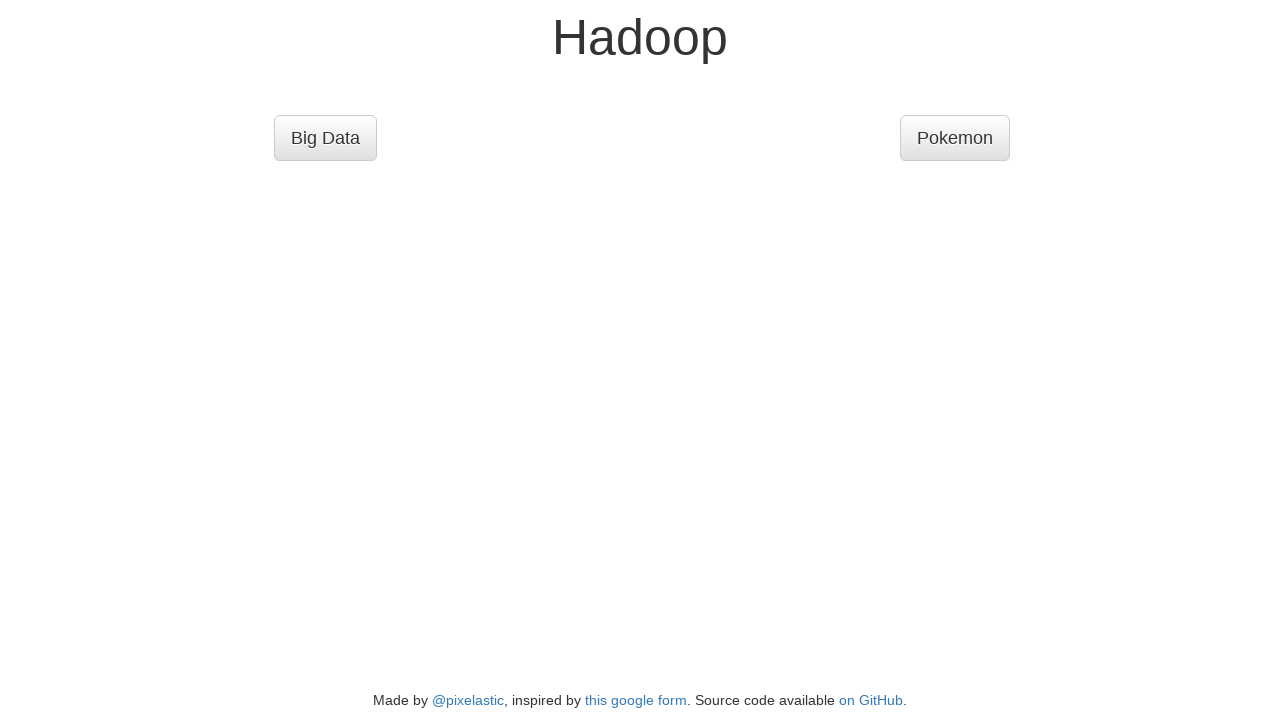

Selected Big Data as answer at (325, 138) on .question-button-bigdata
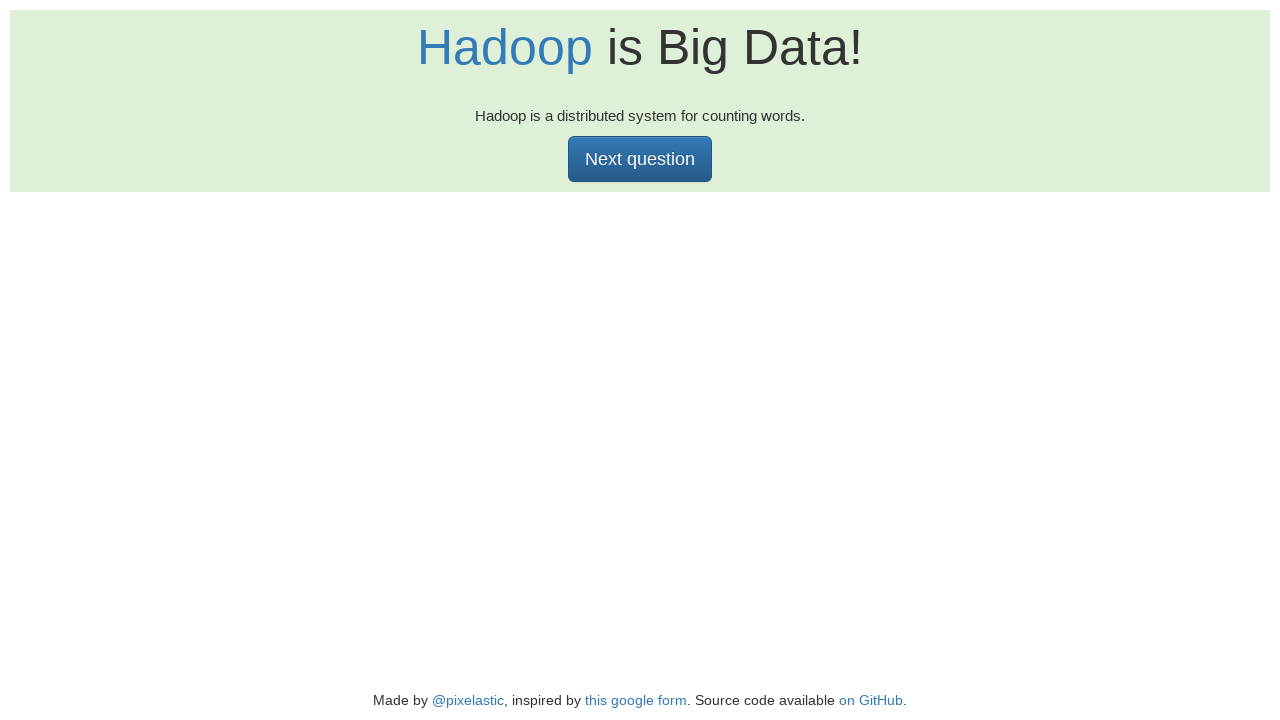

Answer screen loaded with next button visible
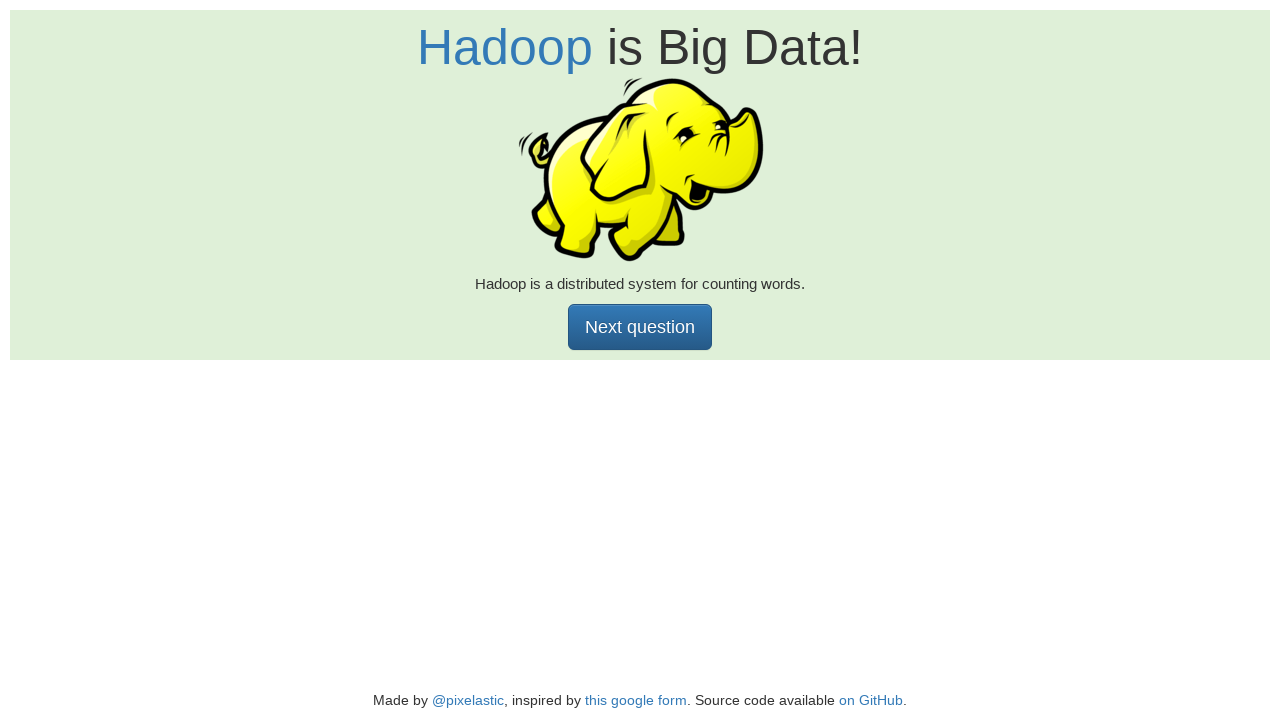

Clicked next button to proceed to next question at (640, 327) on .answer-button-next
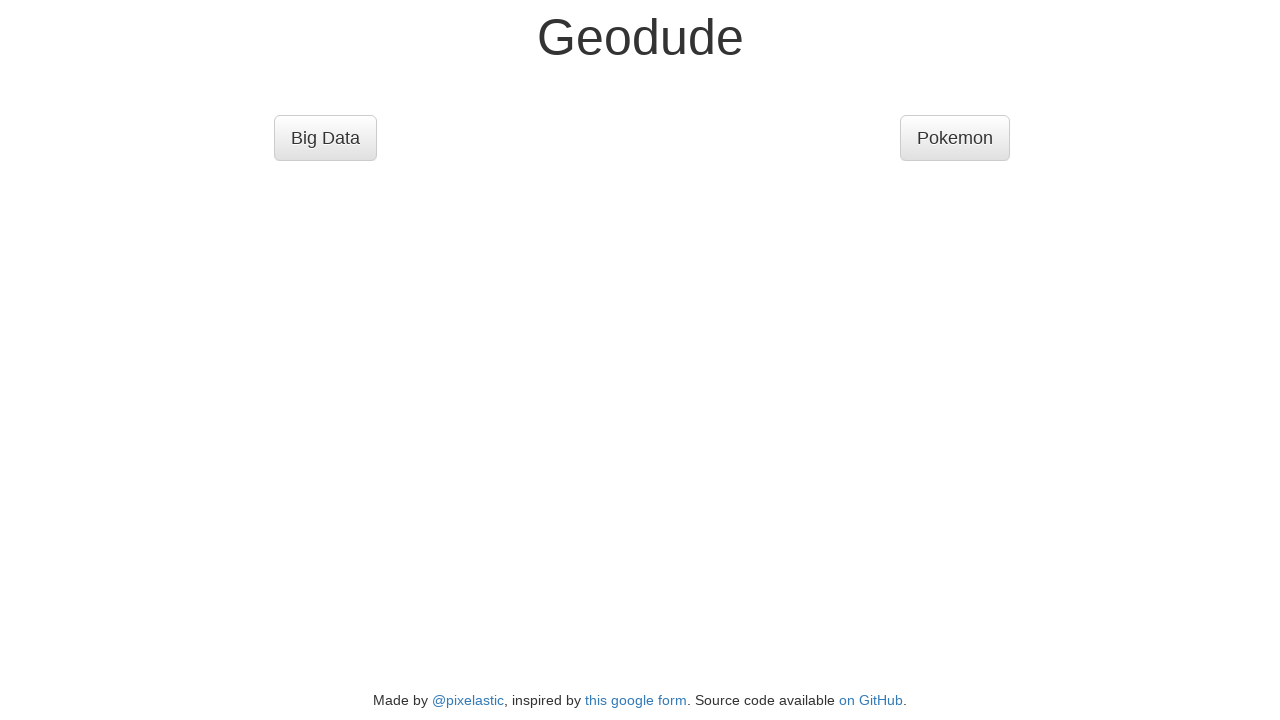

Waited for next question to load (Question 8 of 10)
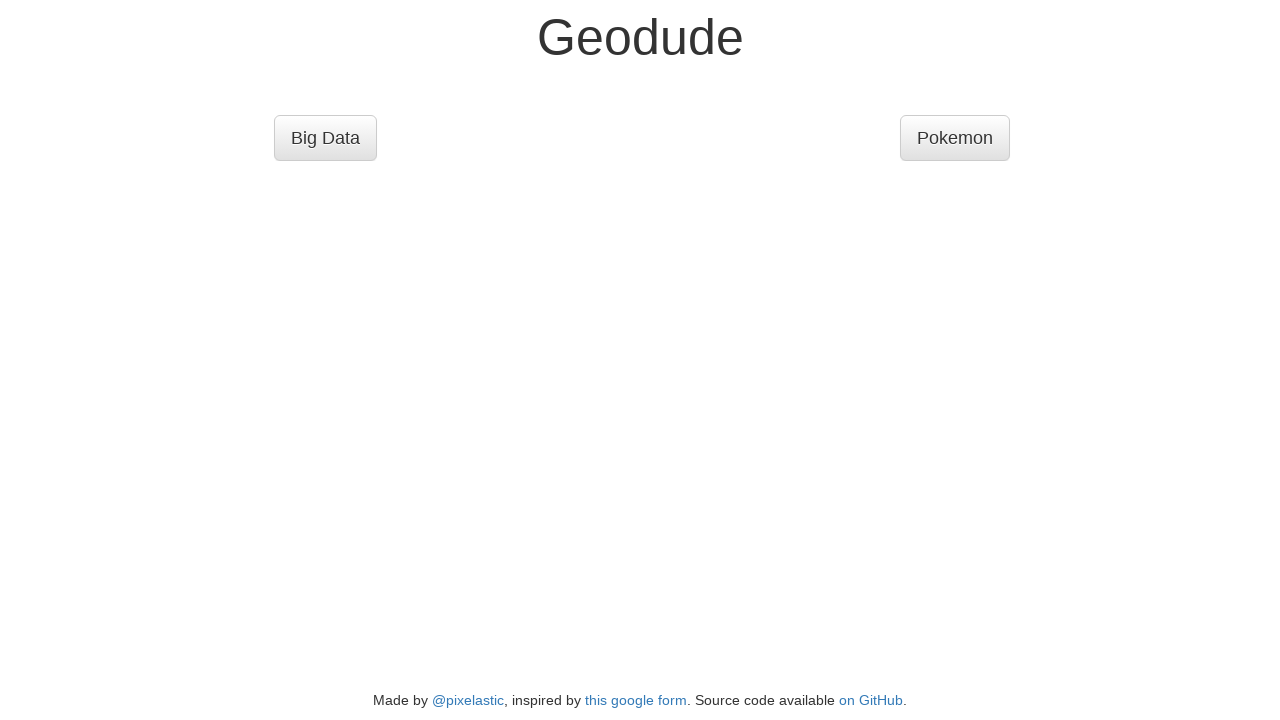

Retrieved current question: Geodude
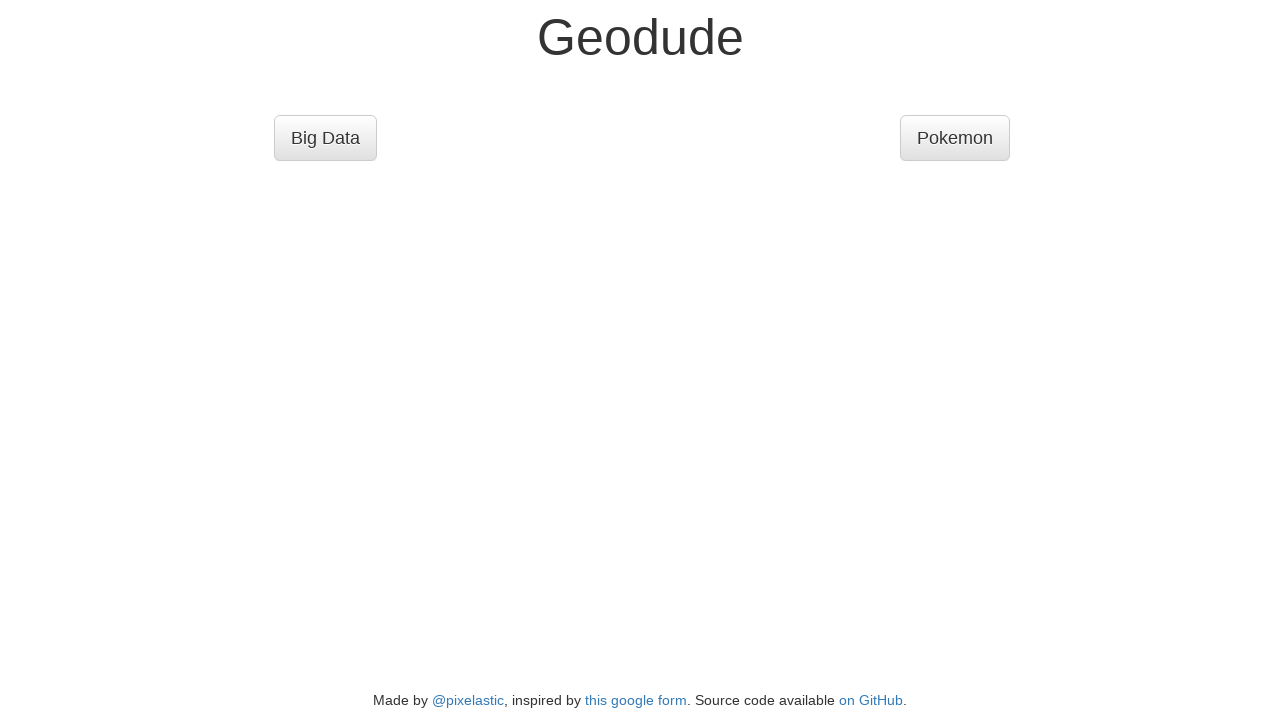

Selected Pokemon as answer at (955, 138) on .question-button-pokemon
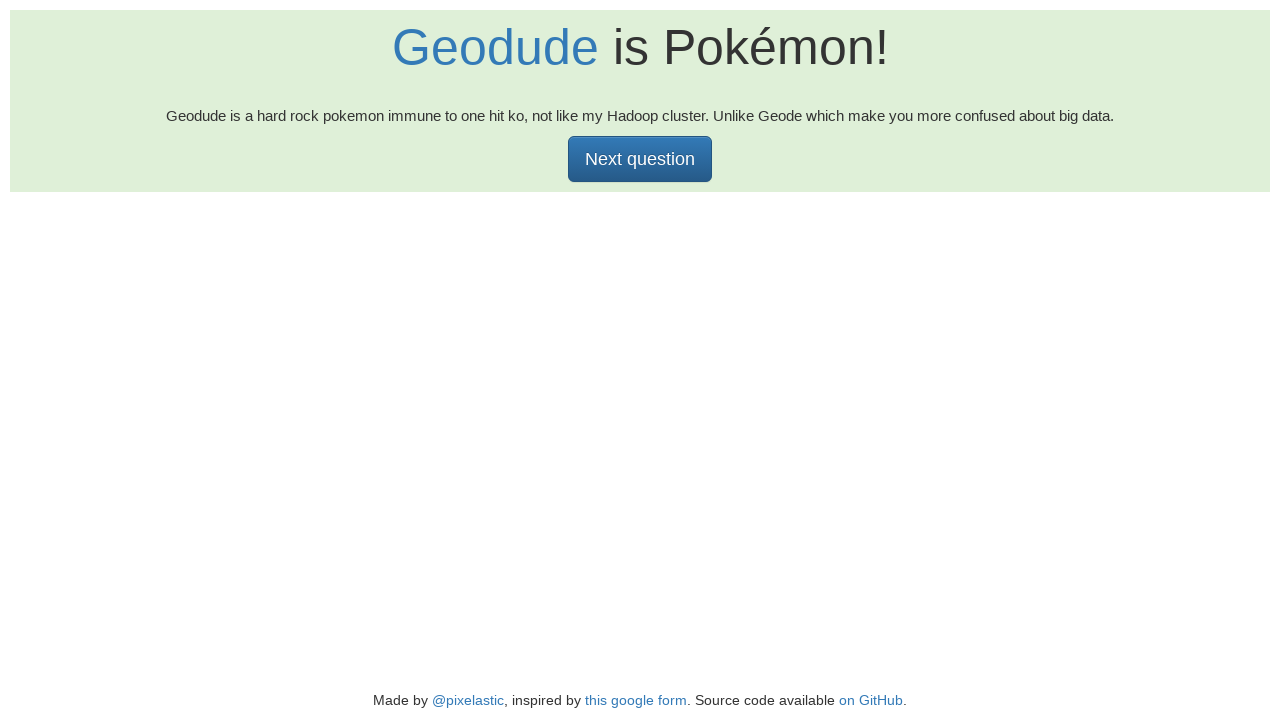

Answer screen loaded with next button visible
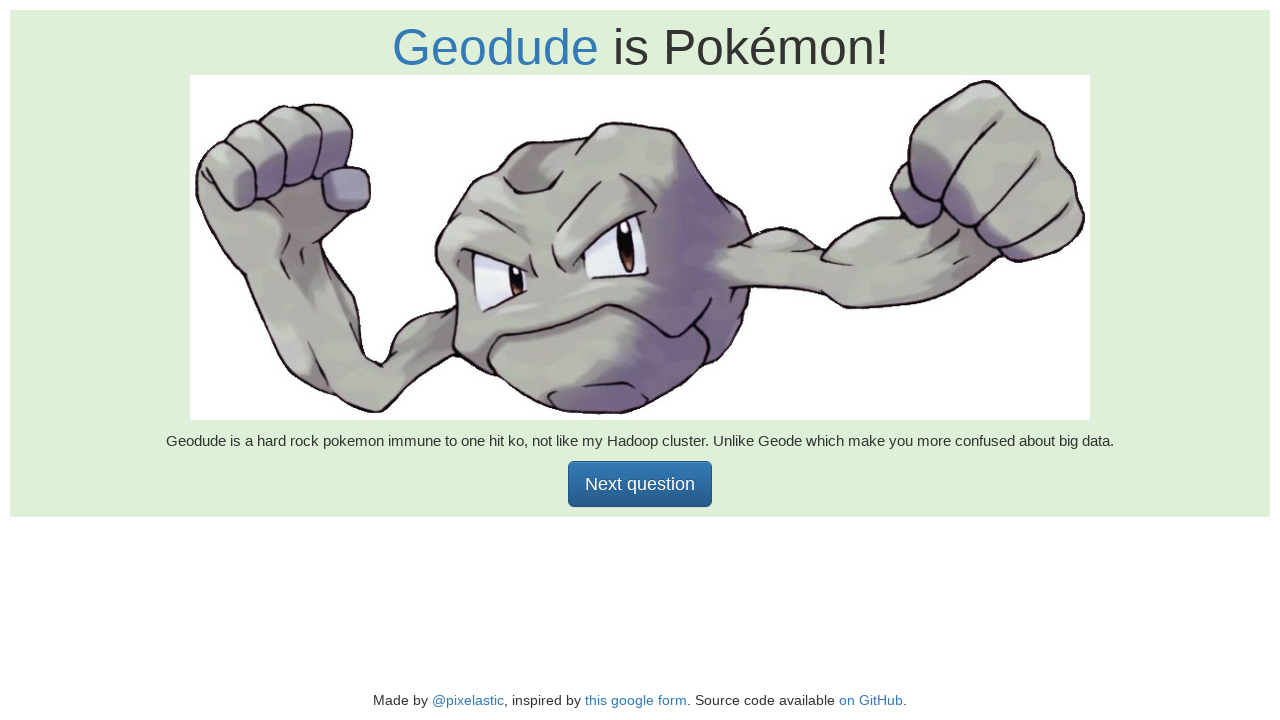

Clicked next button to proceed to next question at (640, 484) on .answer-button-next
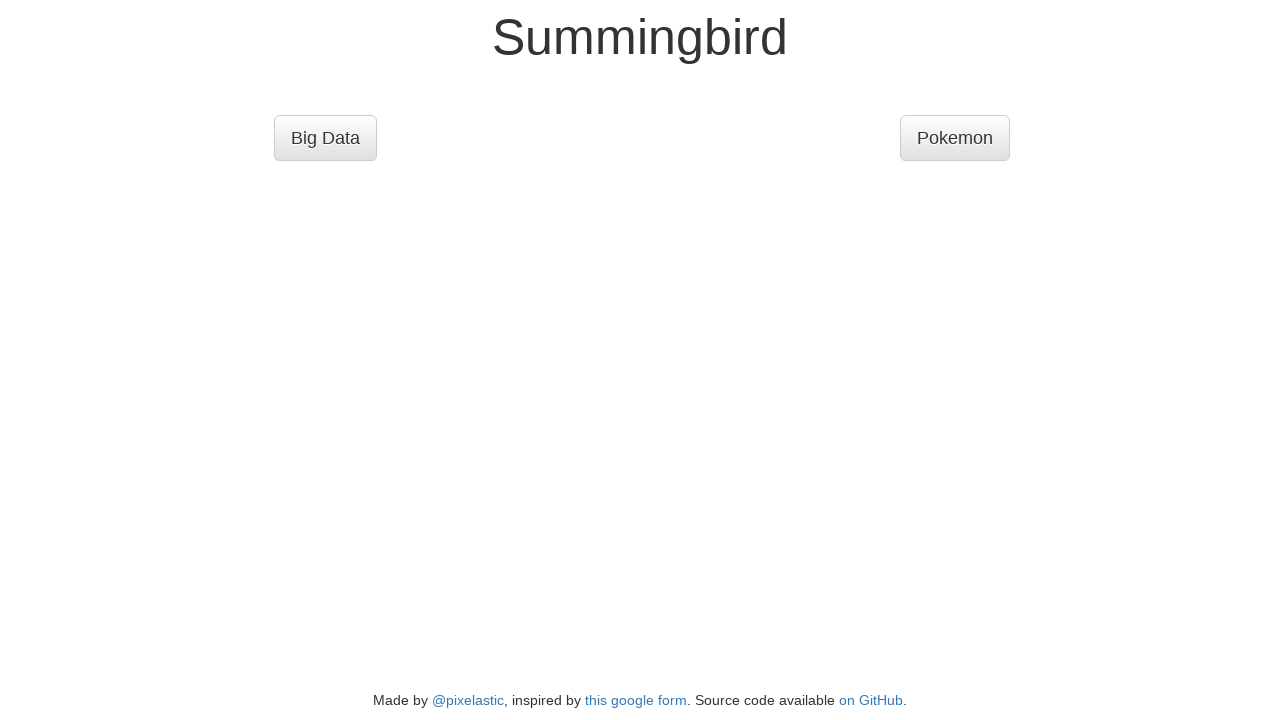

Waited for next question to load (Question 9 of 10)
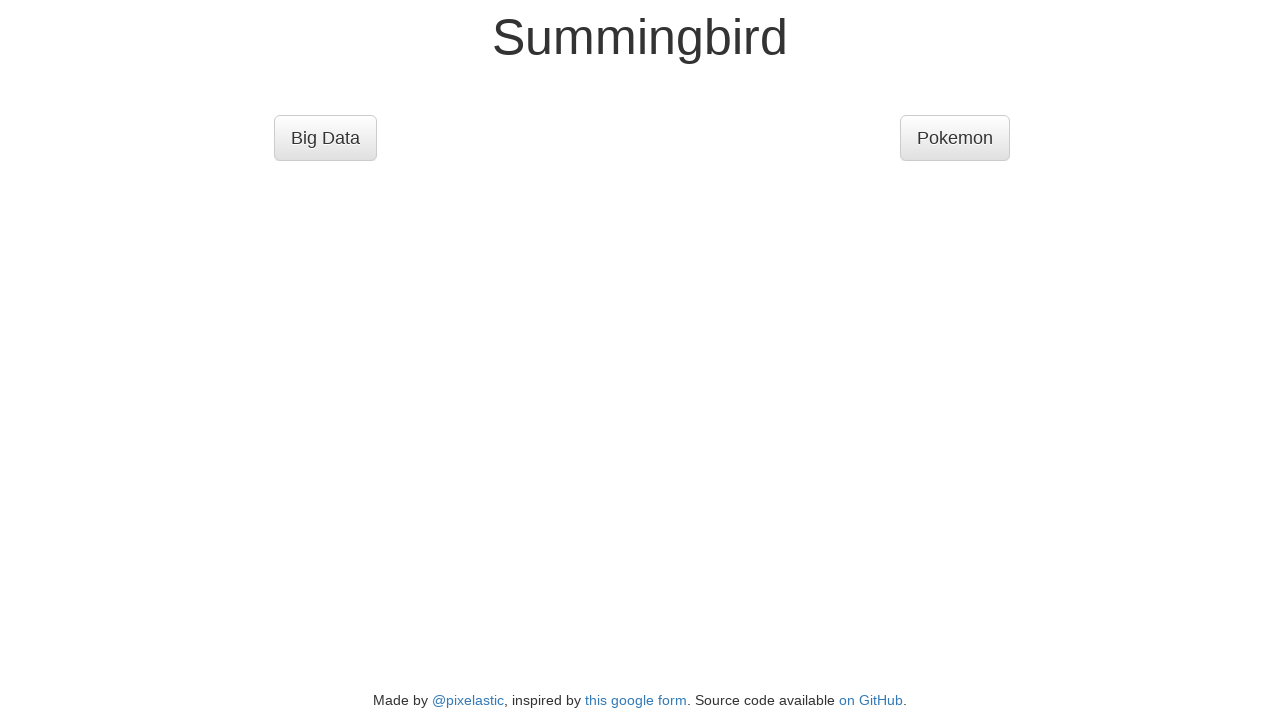

Retrieved current question: Summingbird
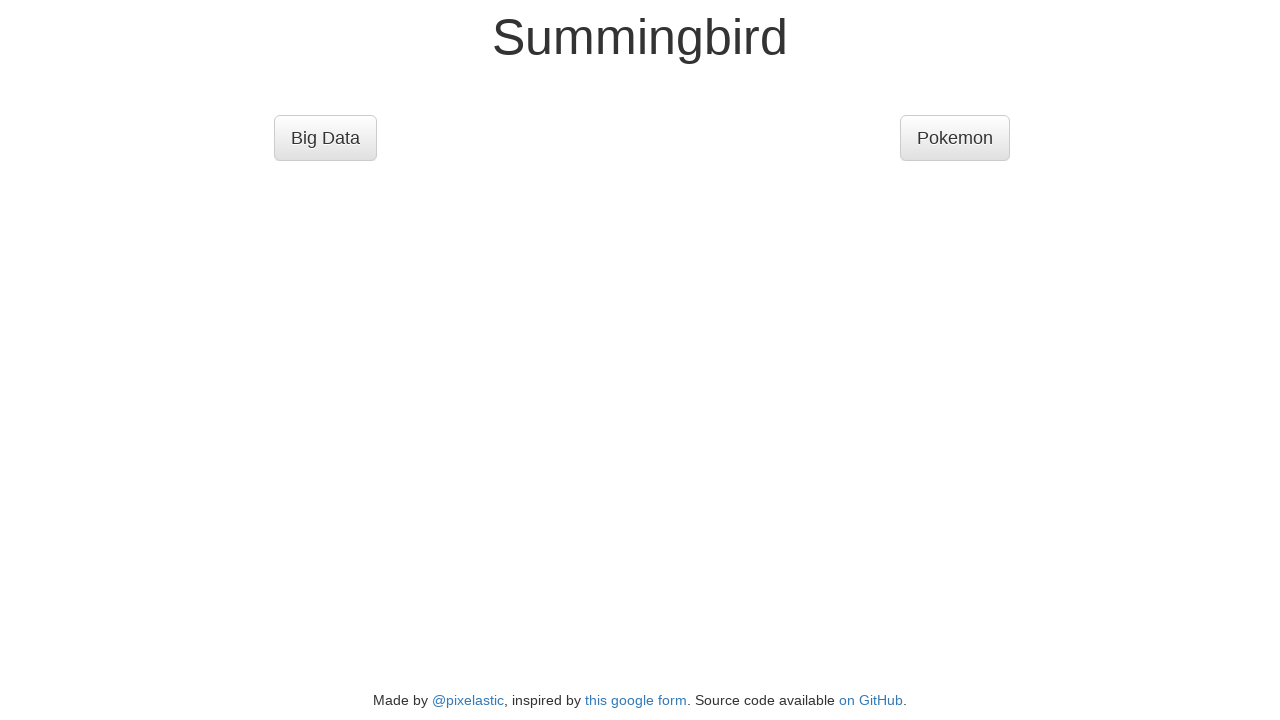

Selected Big Data as answer at (325, 138) on .question-button-bigdata
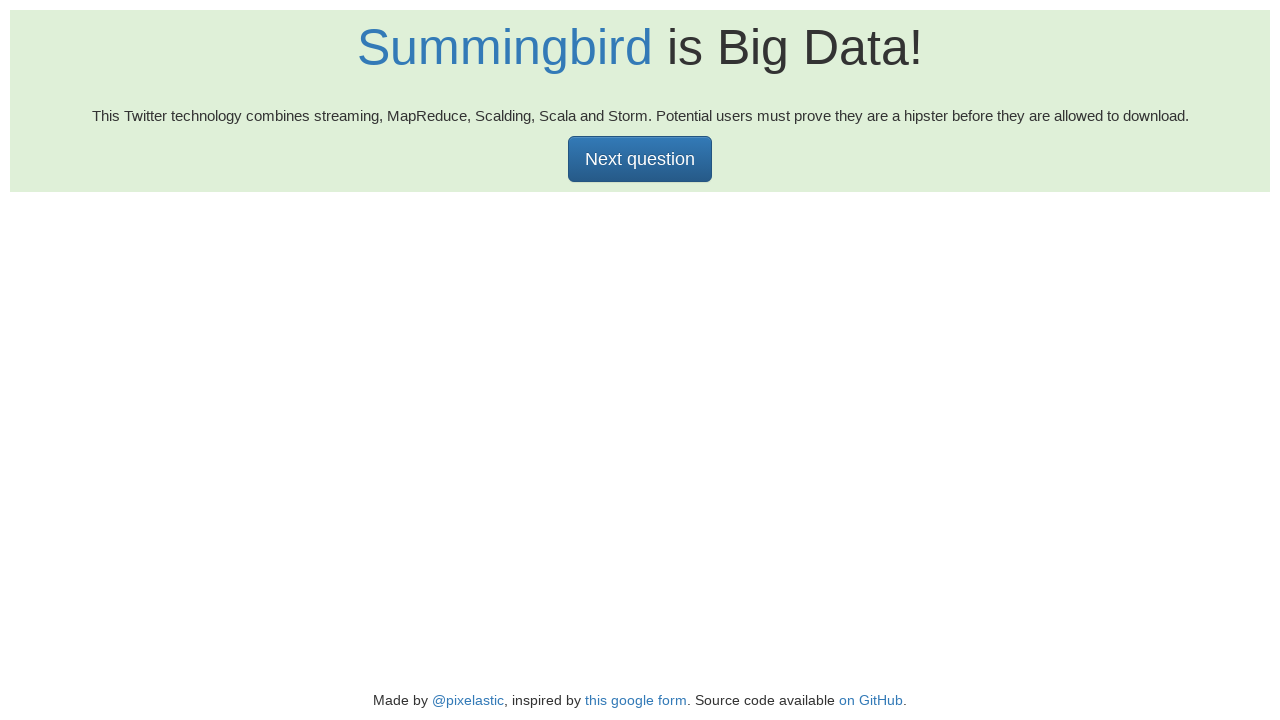

Answer screen loaded with next button visible
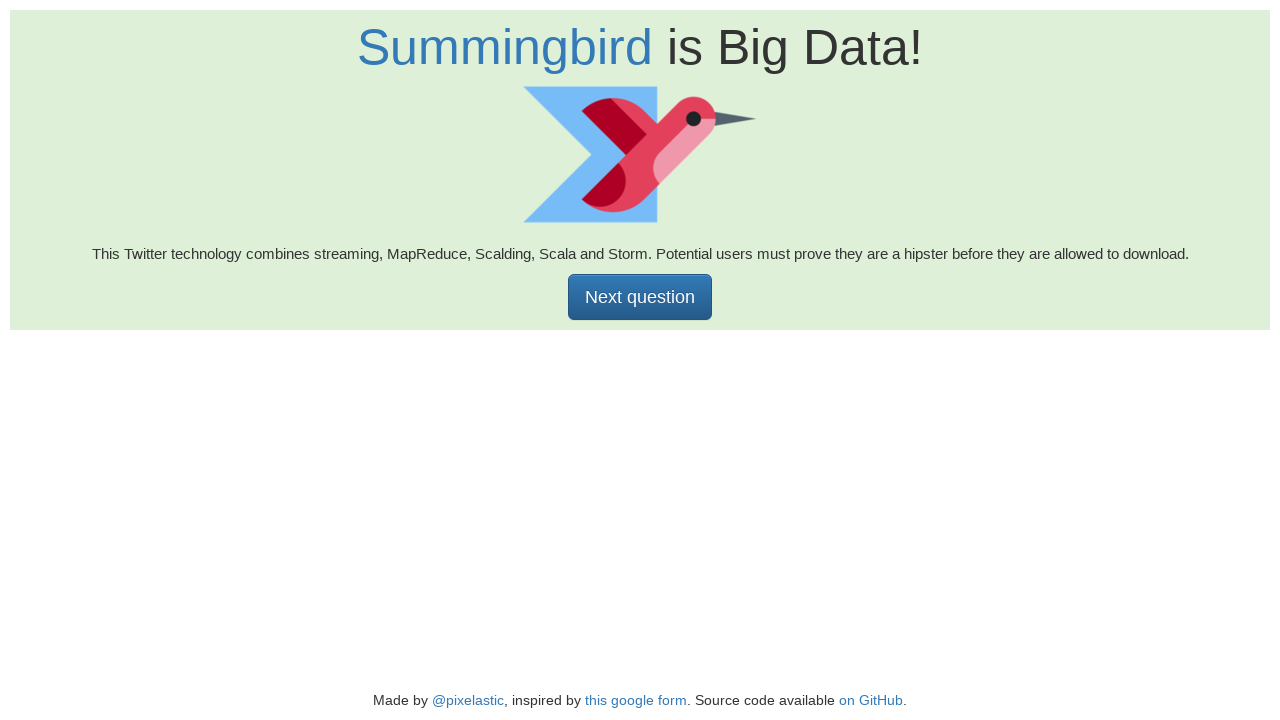

Clicked next button to proceed to next question at (640, 297) on .answer-button-next
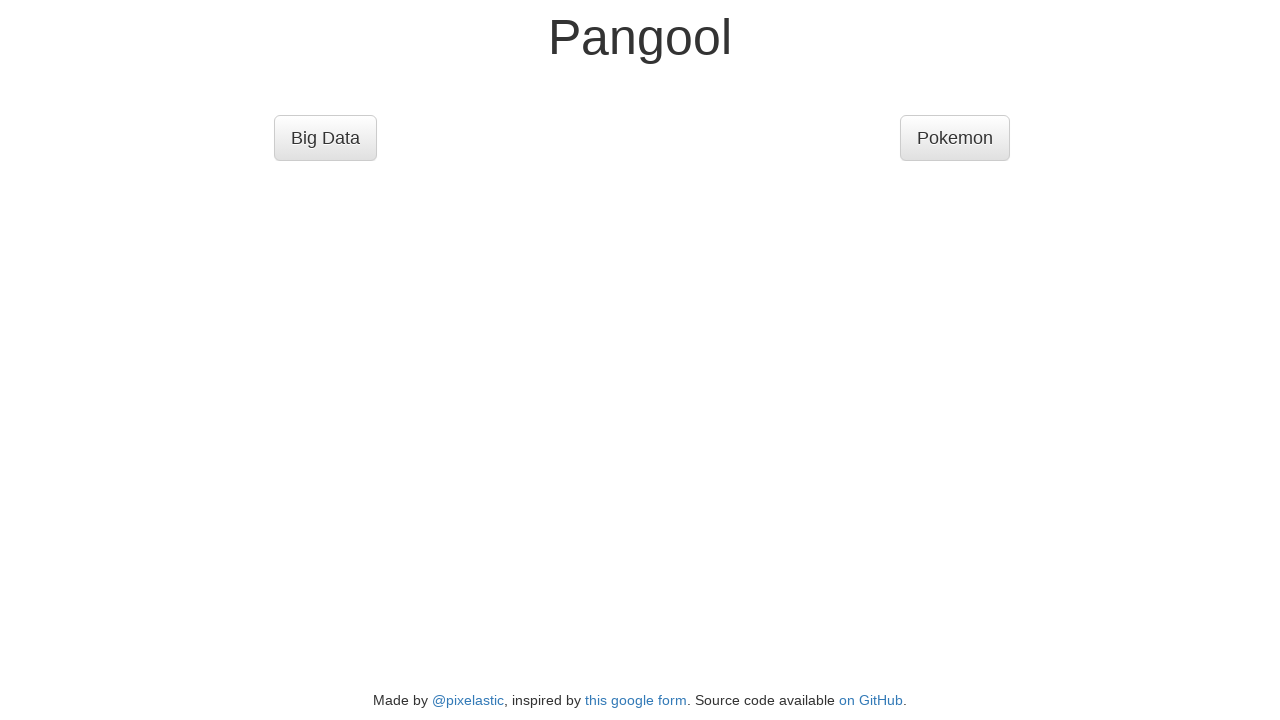

Waited for next question to load (Question 10 of 10)
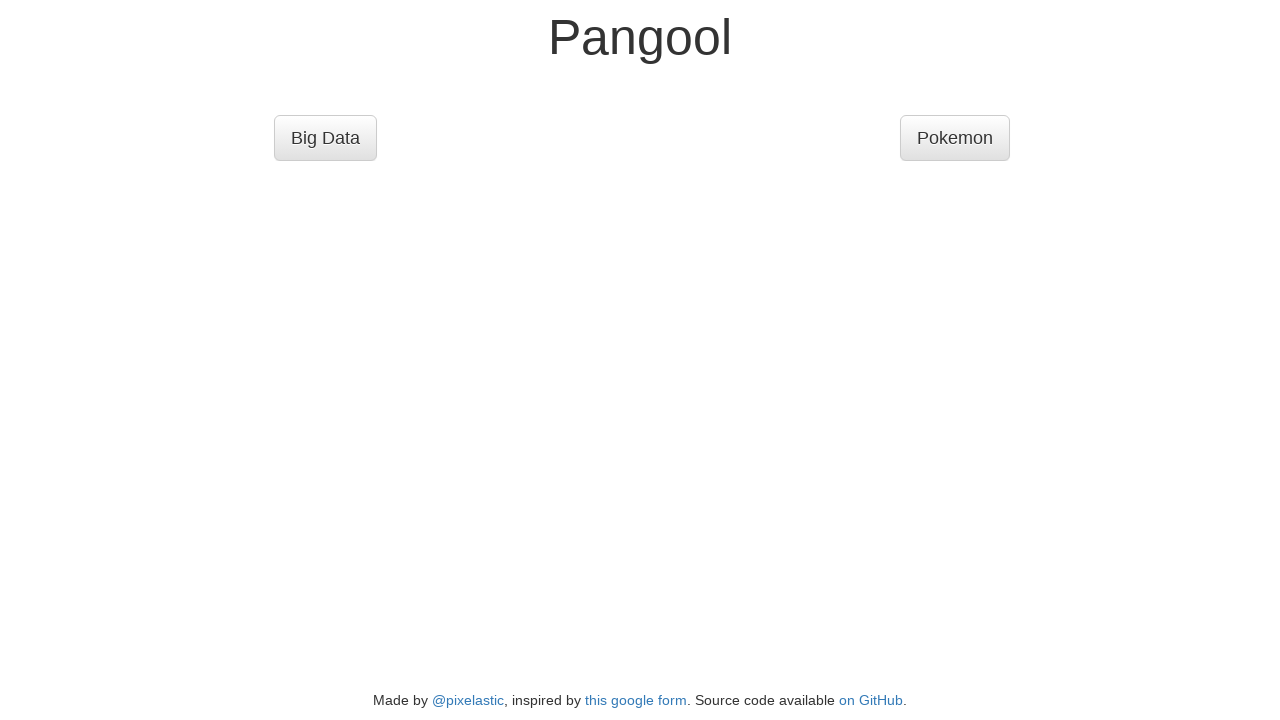

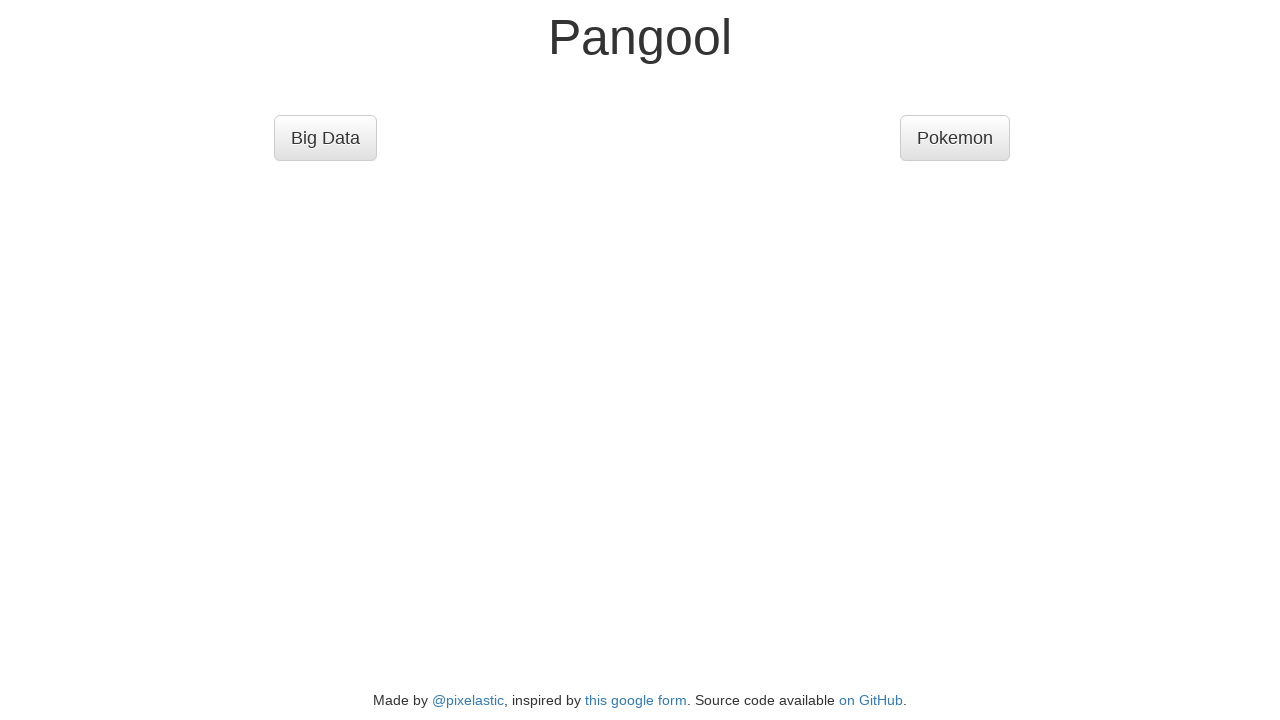